Tests infinite scrolling functionality by repeatedly scrolling to the bottom of the page until all content is loaded

Starting URL: https://www.scrapingcourse.com/infinite-scrolling

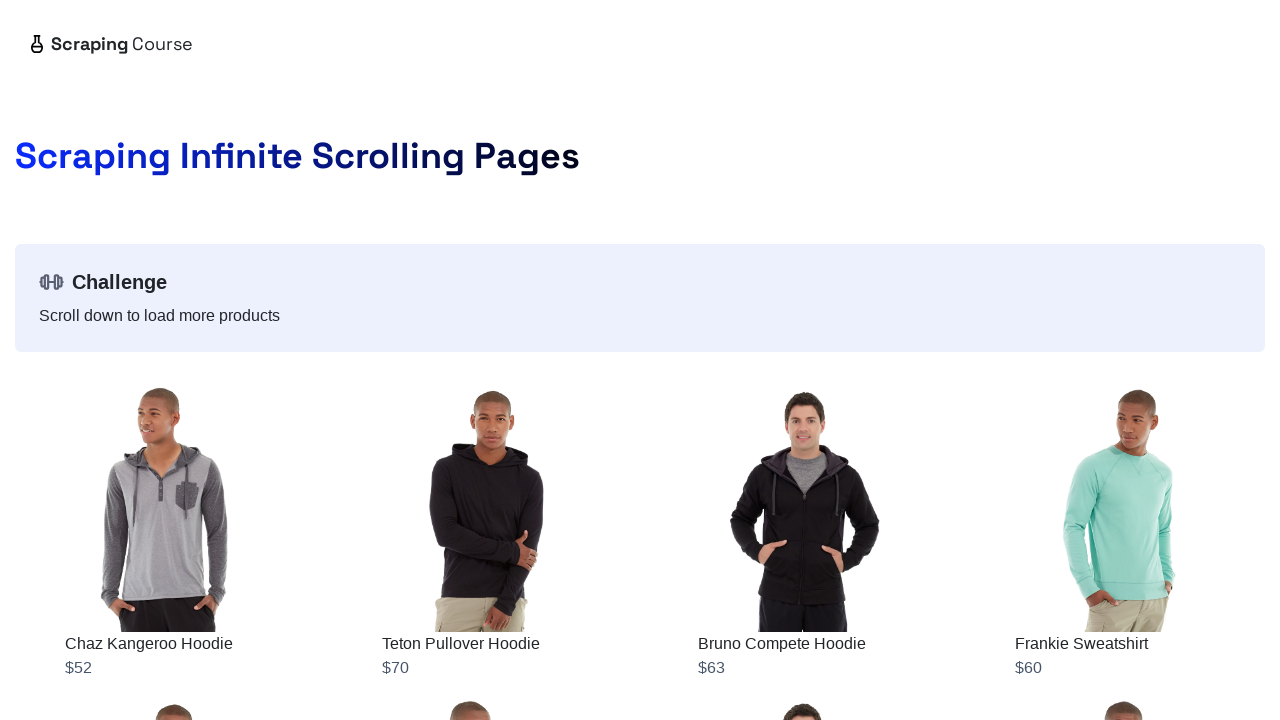

Scrolled to bottom of page
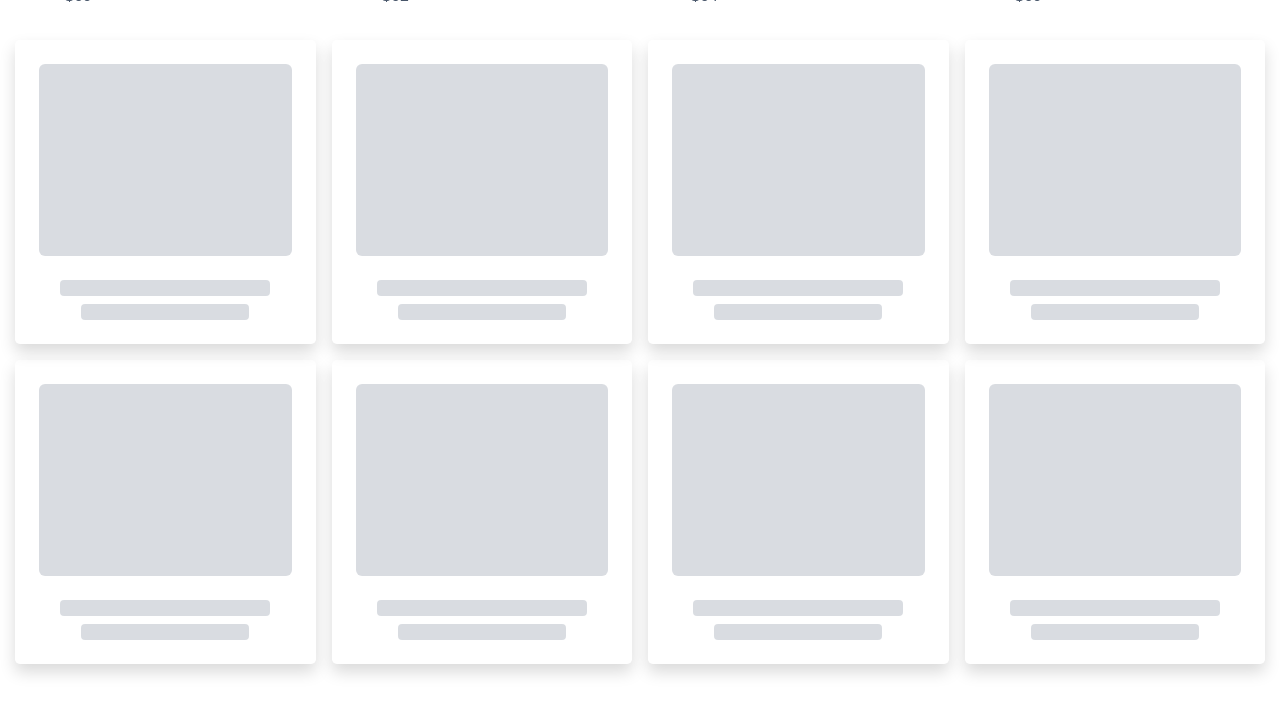

Waited 3 seconds for new content to load
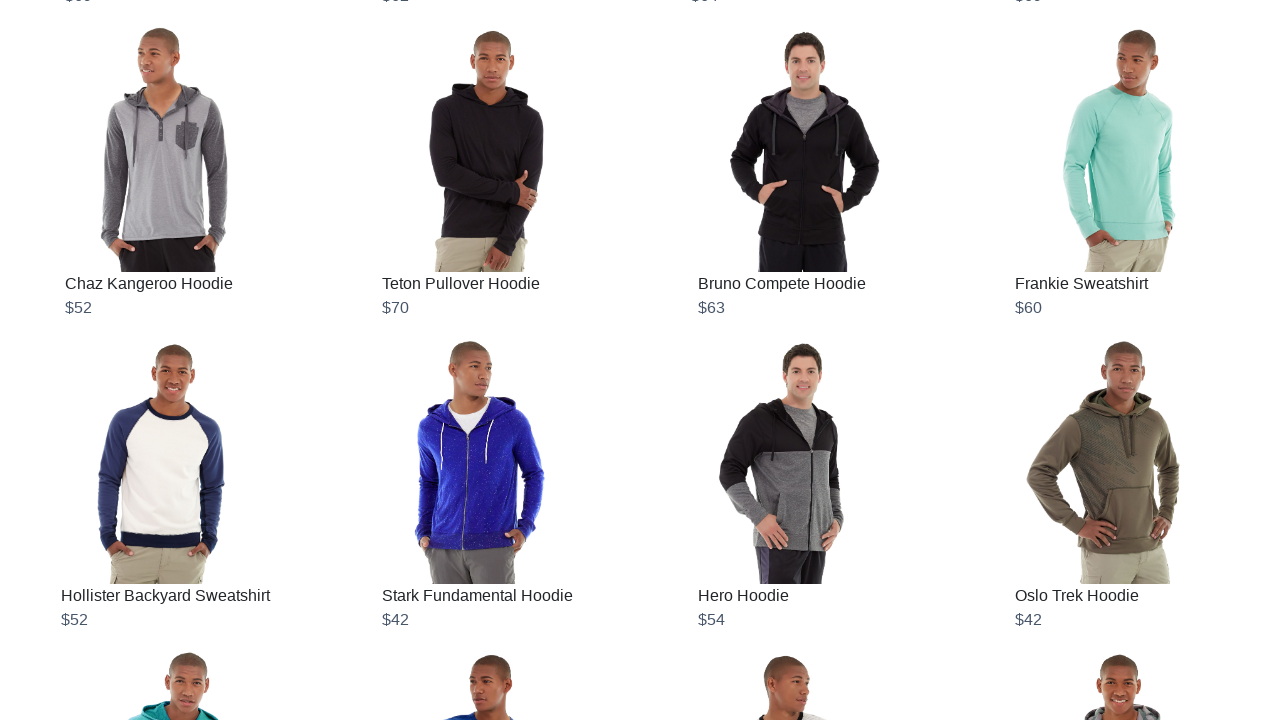

Retrieved current page height: 2296
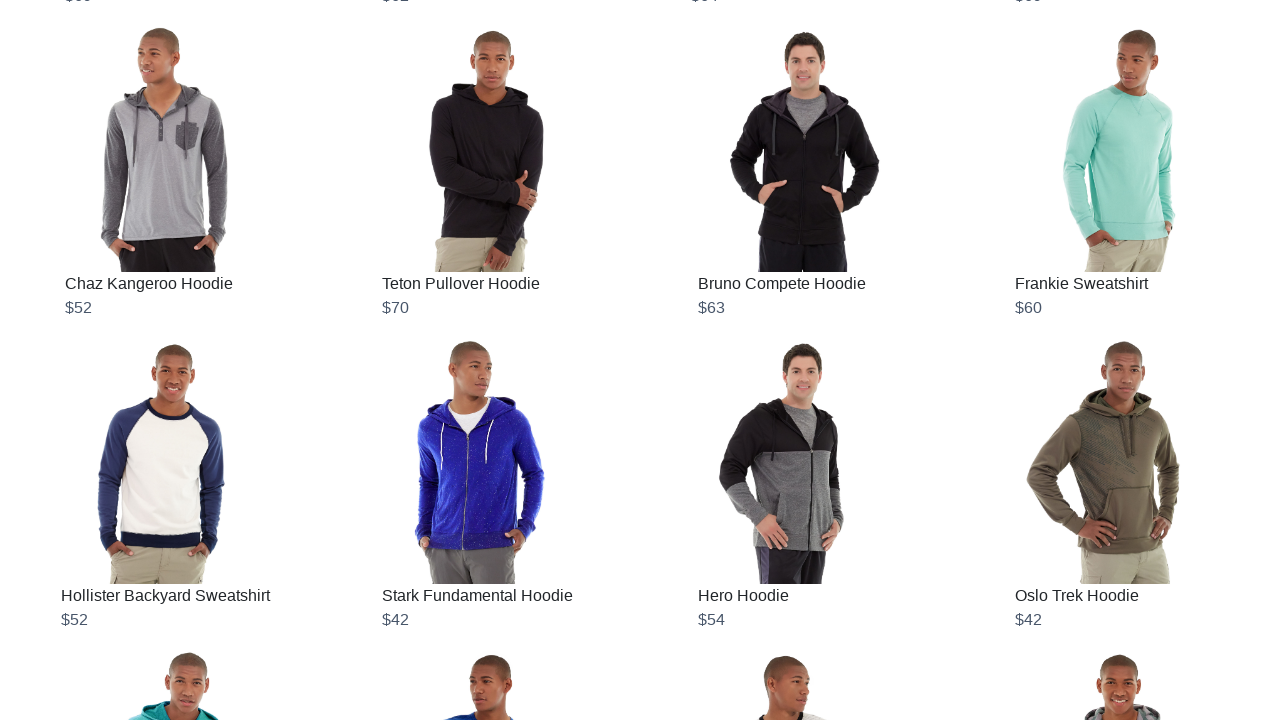

Scrolled to bottom of page
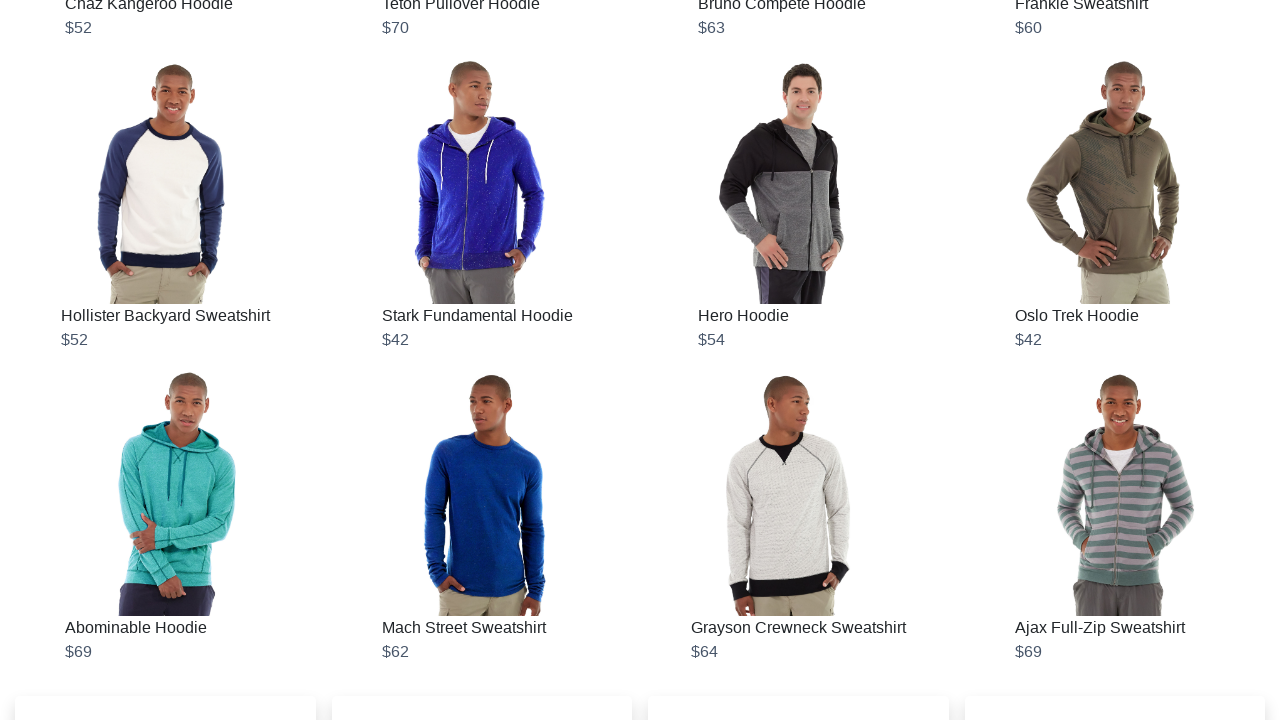

Waited 3 seconds for new content to load
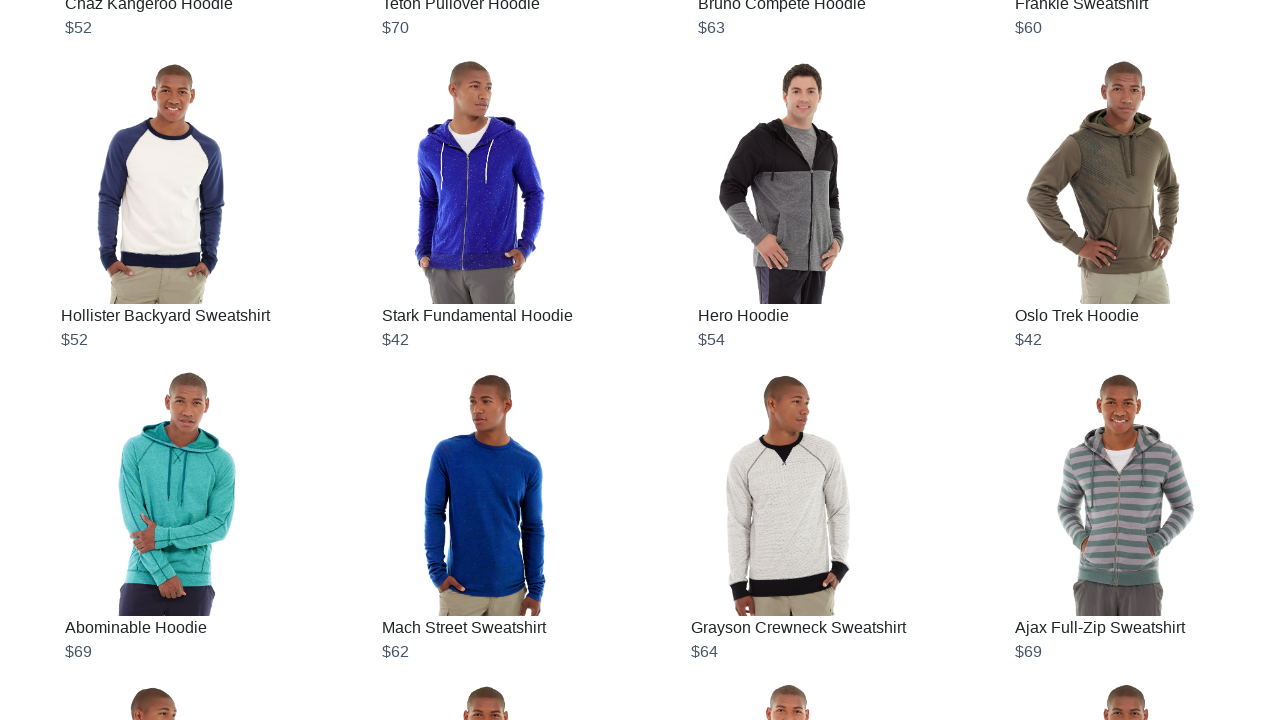

Retrieved current page height: 3233
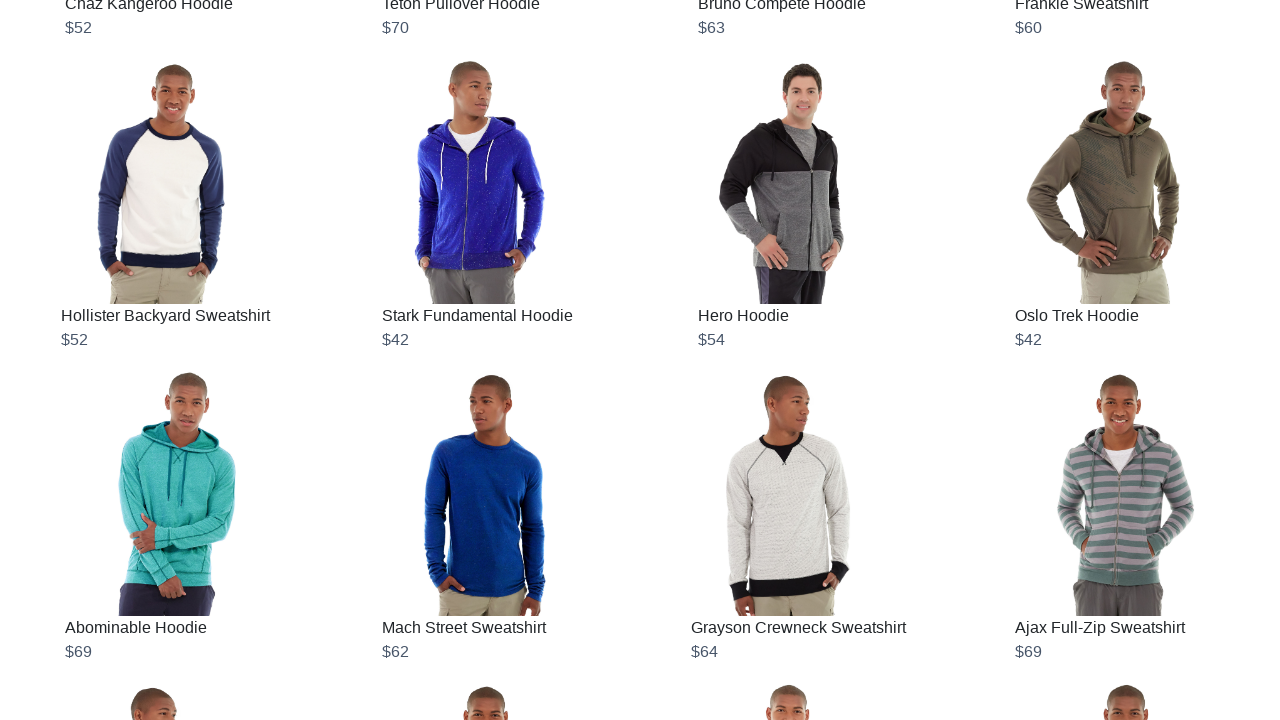

Scrolled to bottom of page
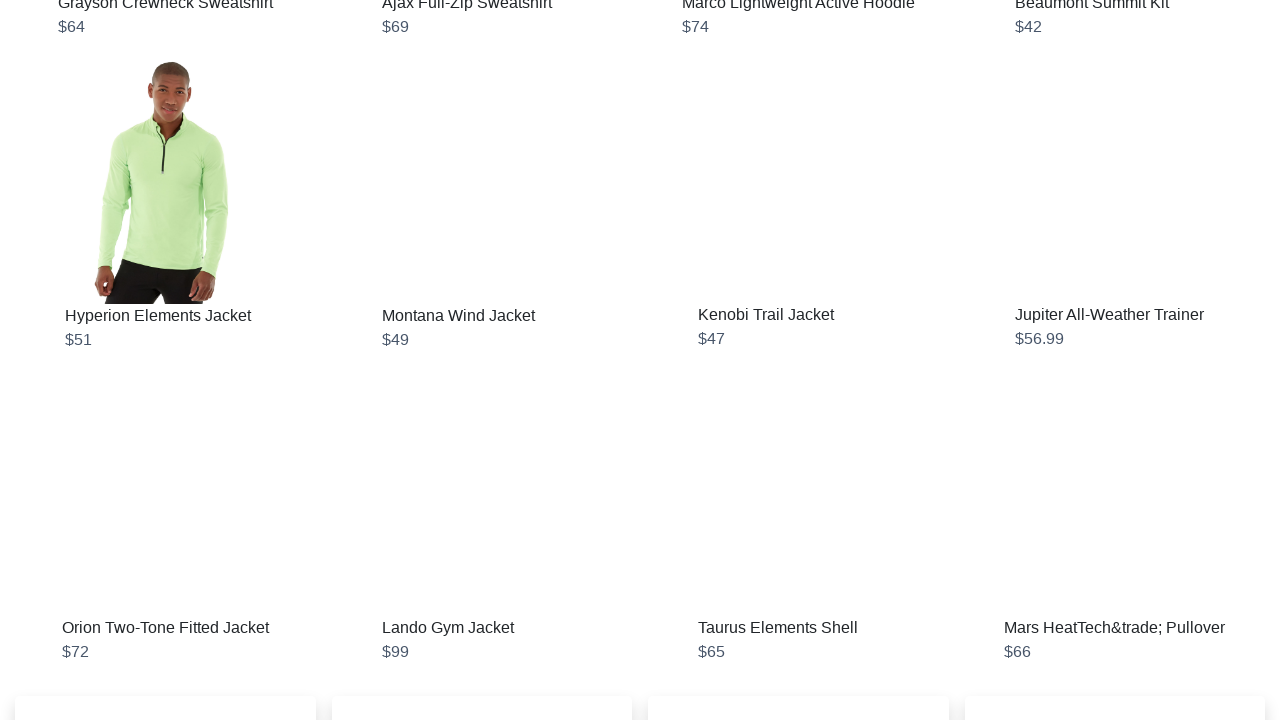

Waited 3 seconds for new content to load
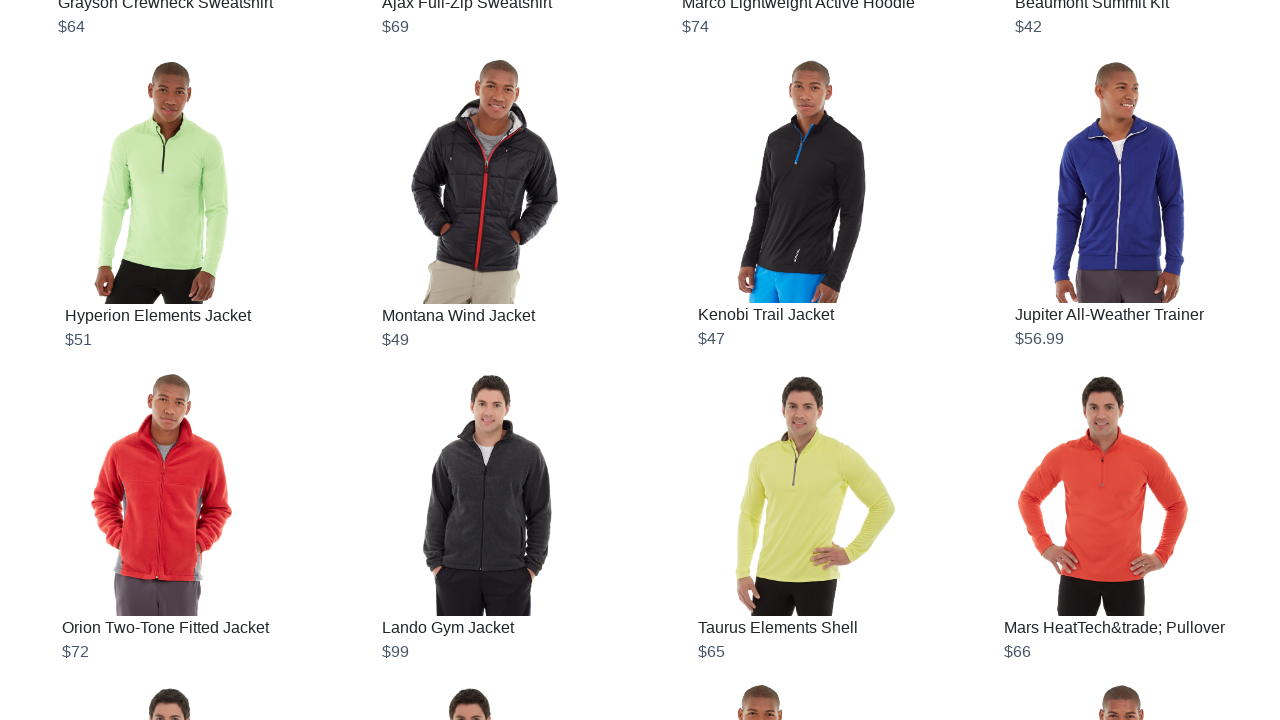

Retrieved current page height: 4169
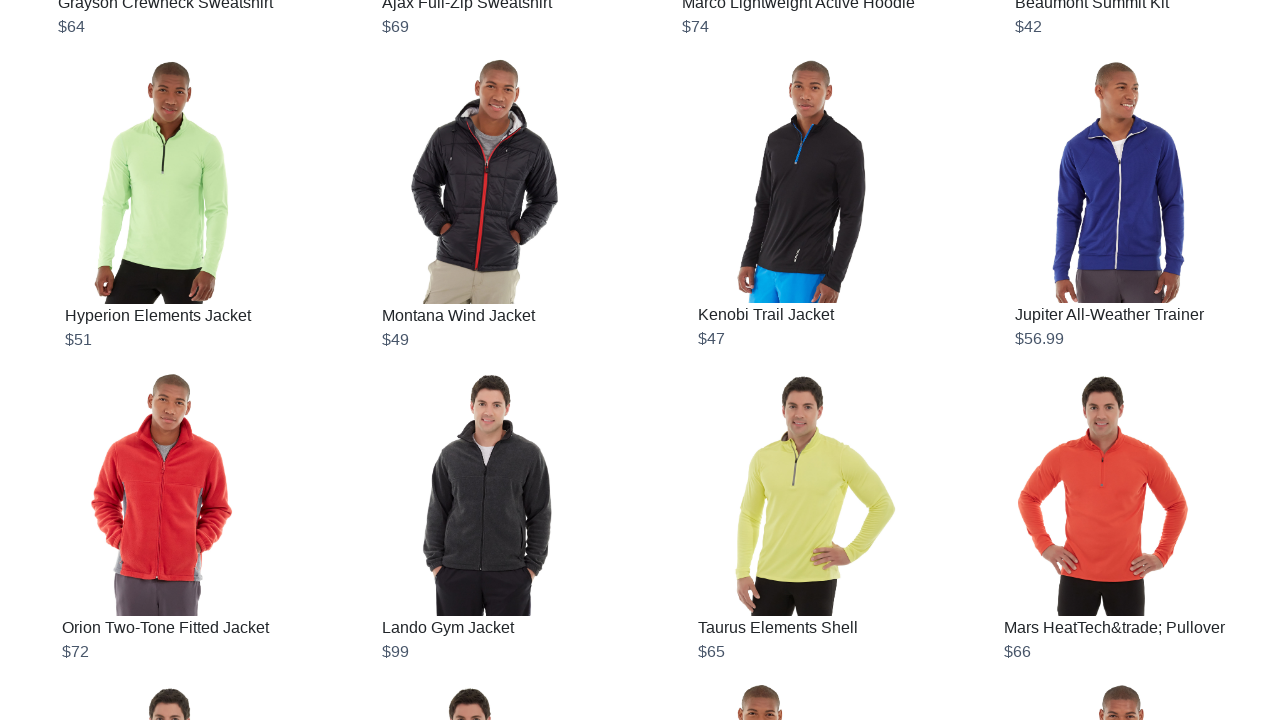

Scrolled to bottom of page
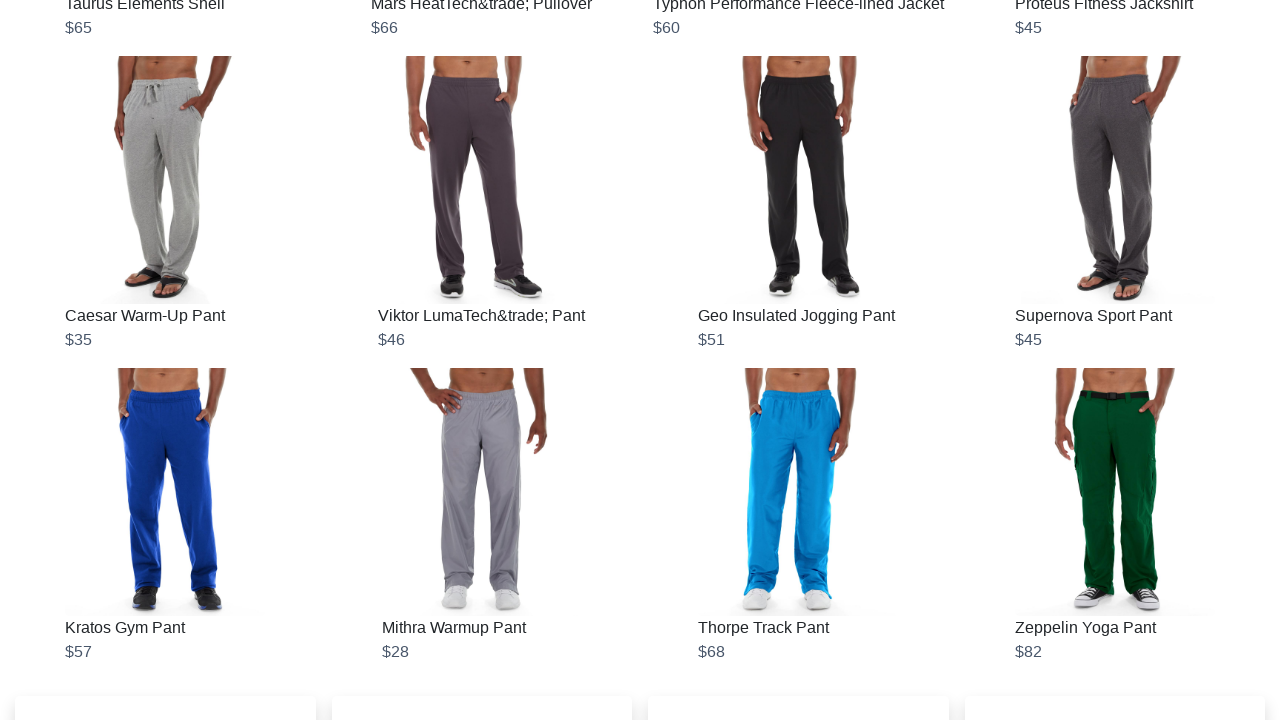

Waited 3 seconds for new content to load
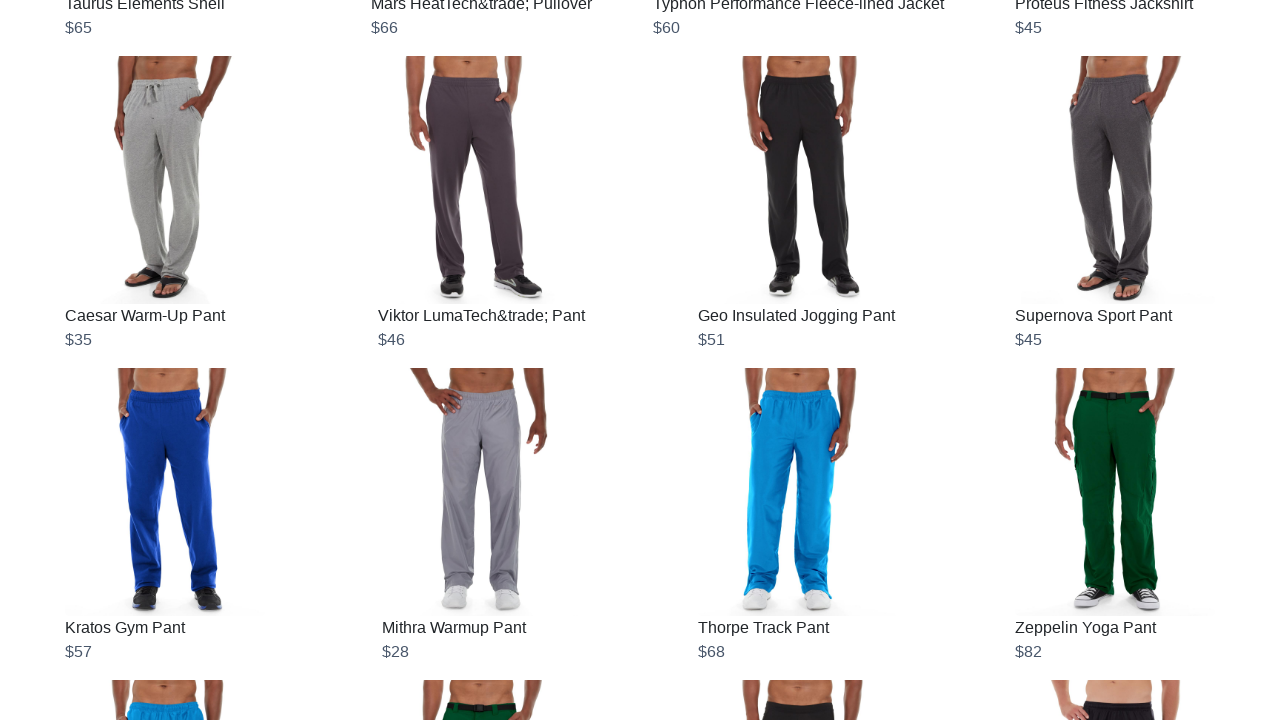

Retrieved current page height: 5106
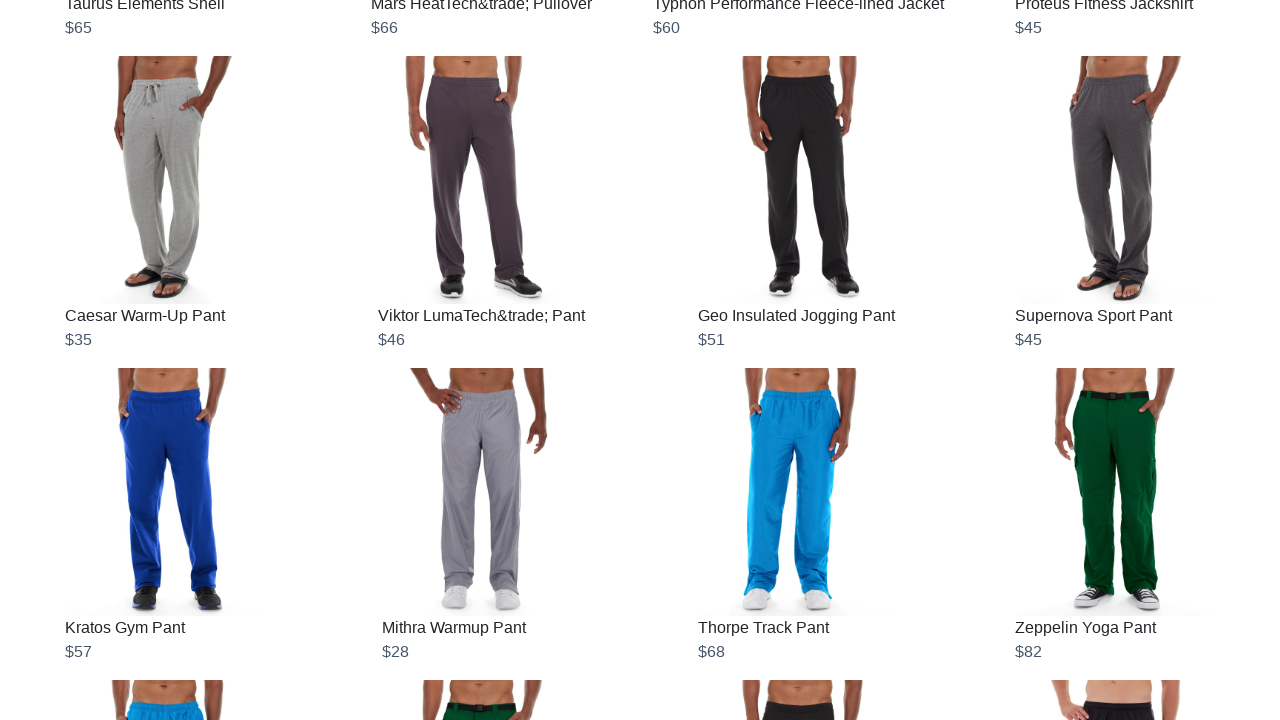

Scrolled to bottom of page
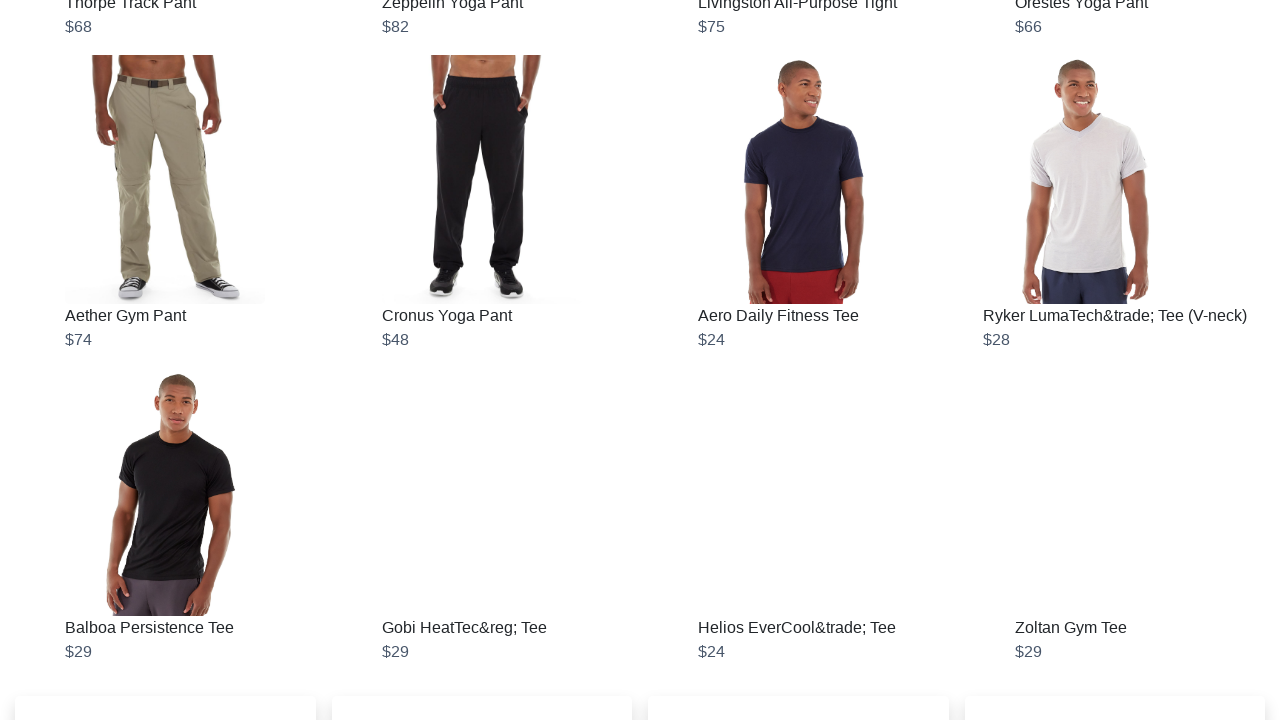

Waited 3 seconds for new content to load
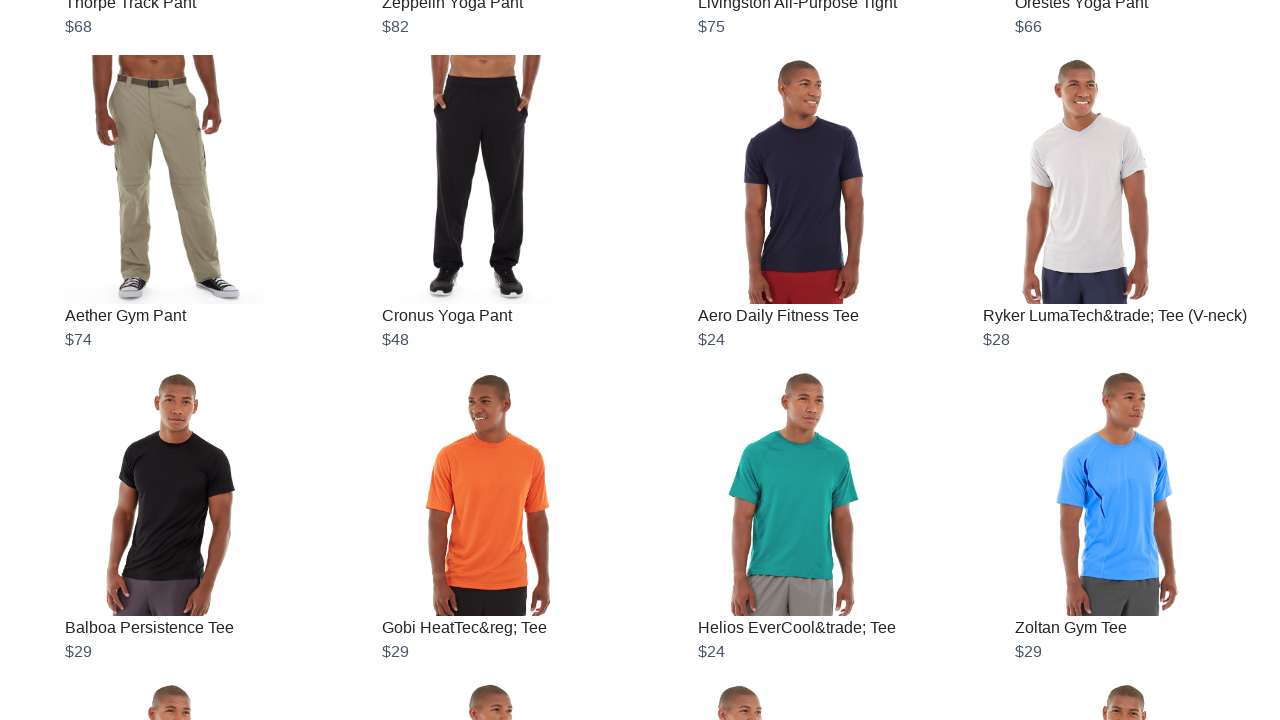

Retrieved current page height: 6066
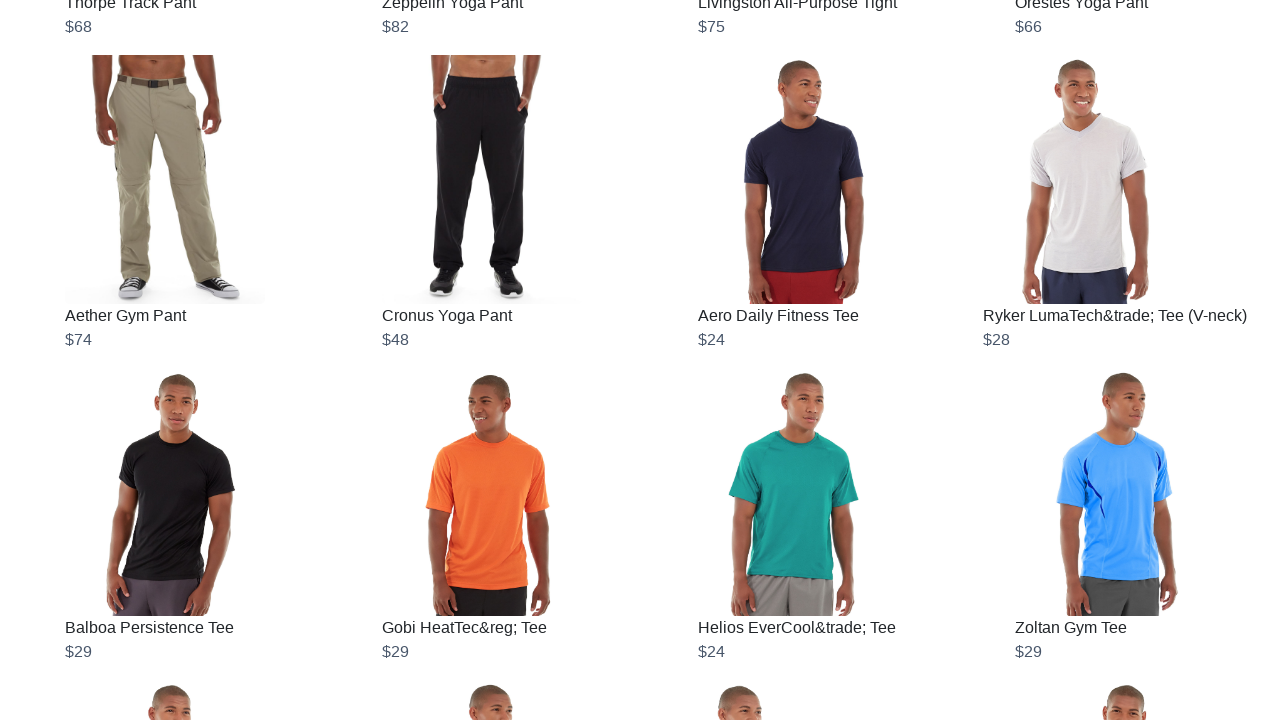

Scrolled to bottom of page
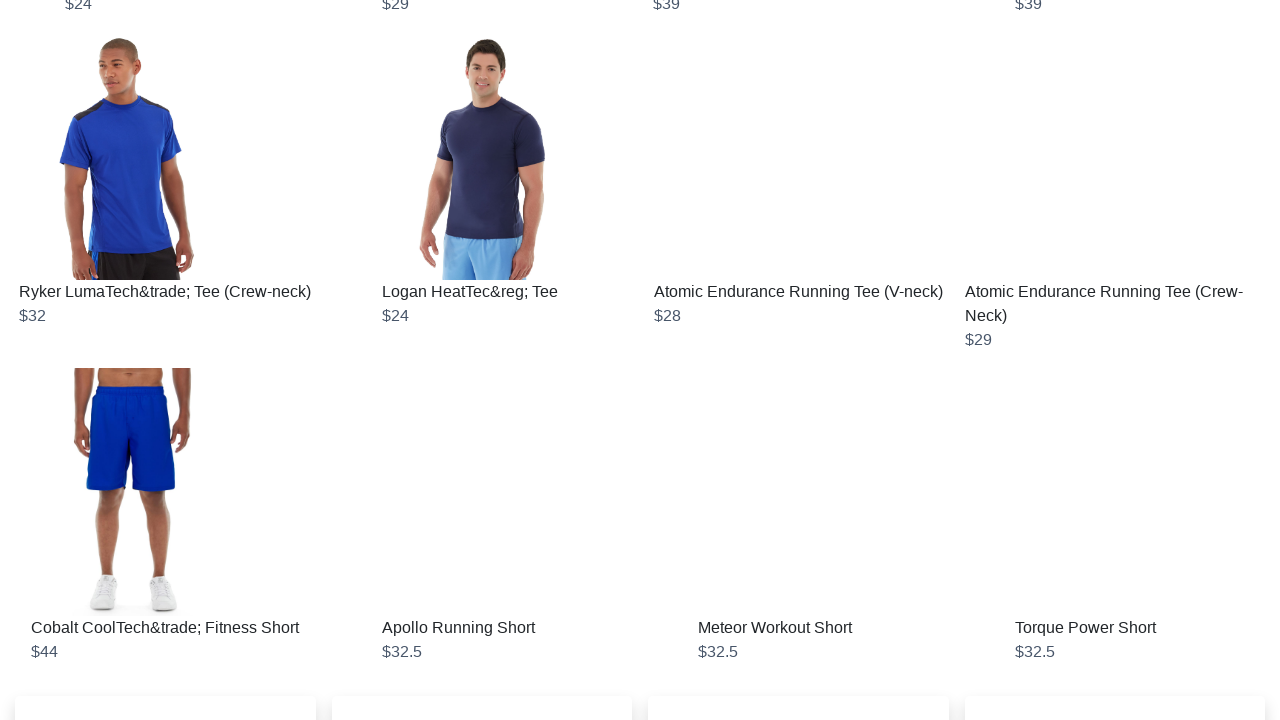

Waited 3 seconds for new content to load
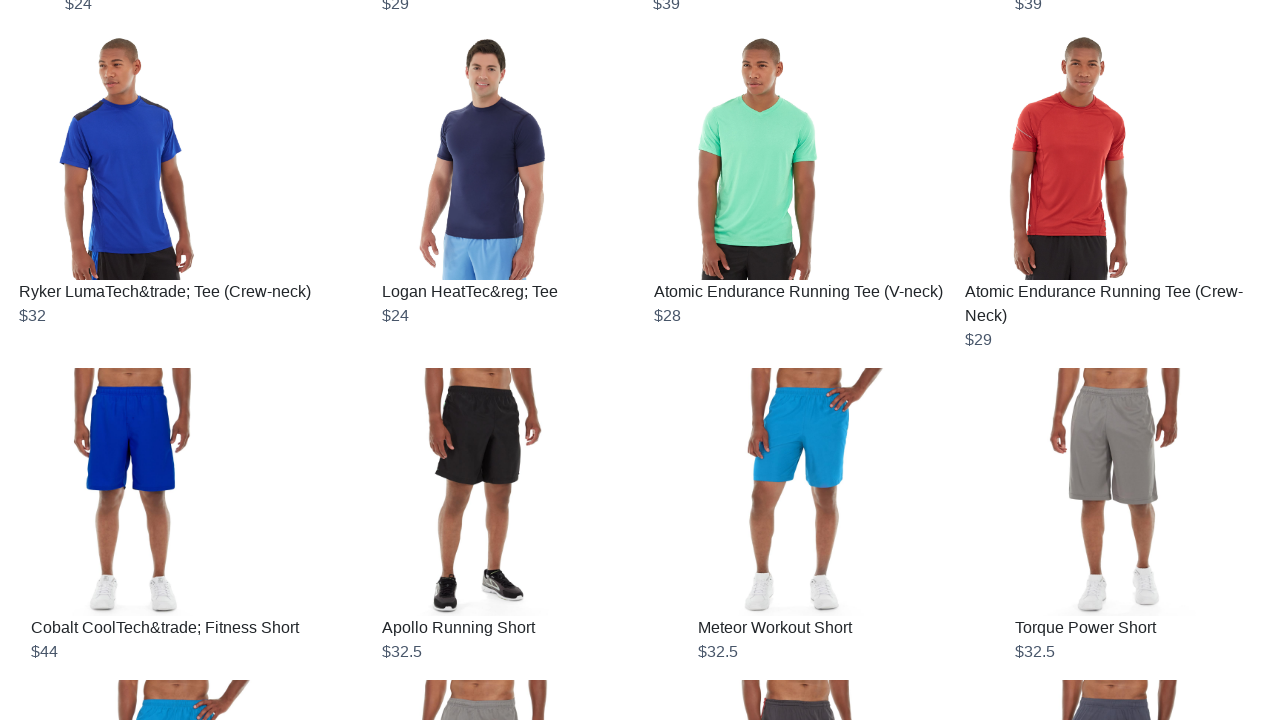

Retrieved current page height: 7003
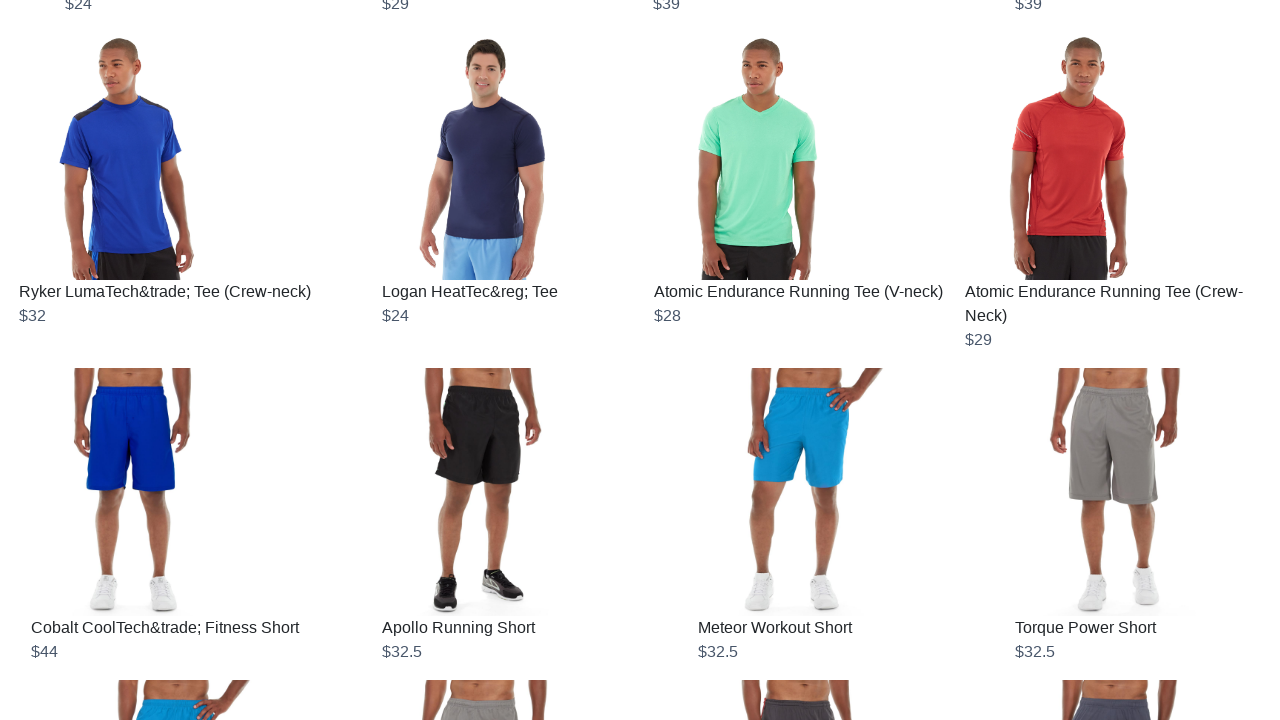

Scrolled to bottom of page
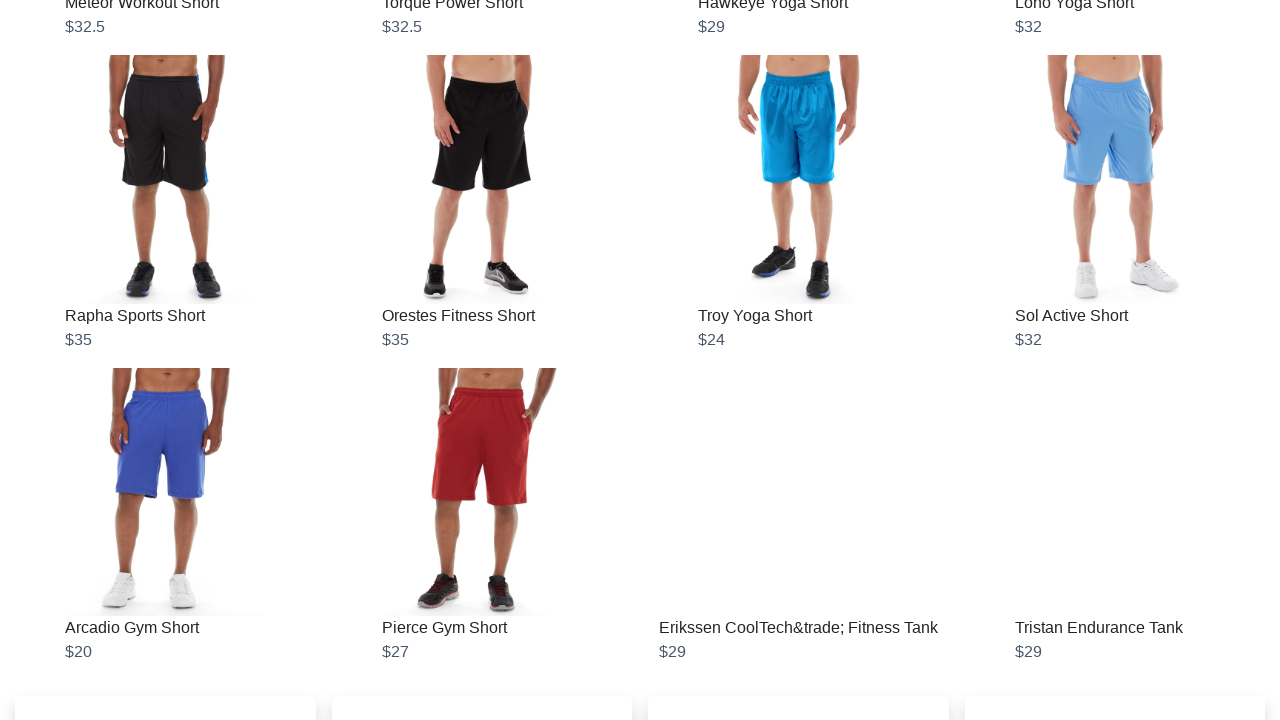

Waited 3 seconds for new content to load
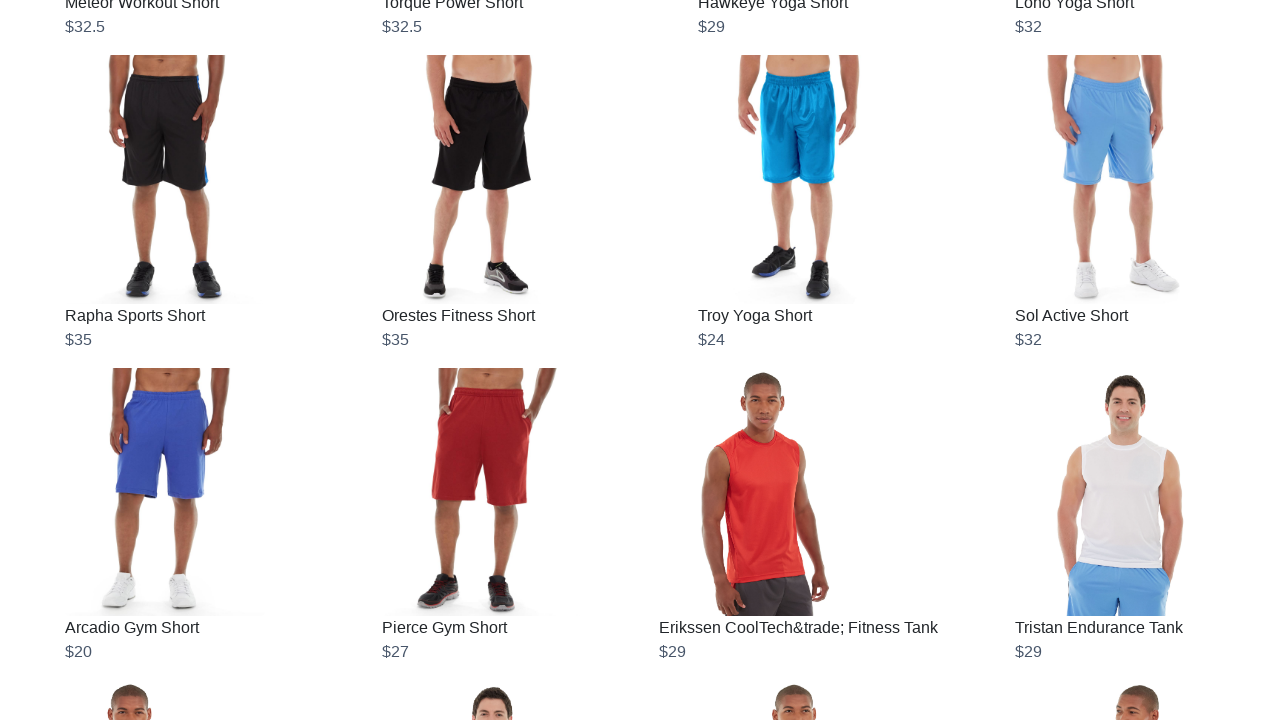

Retrieved current page height: 7939
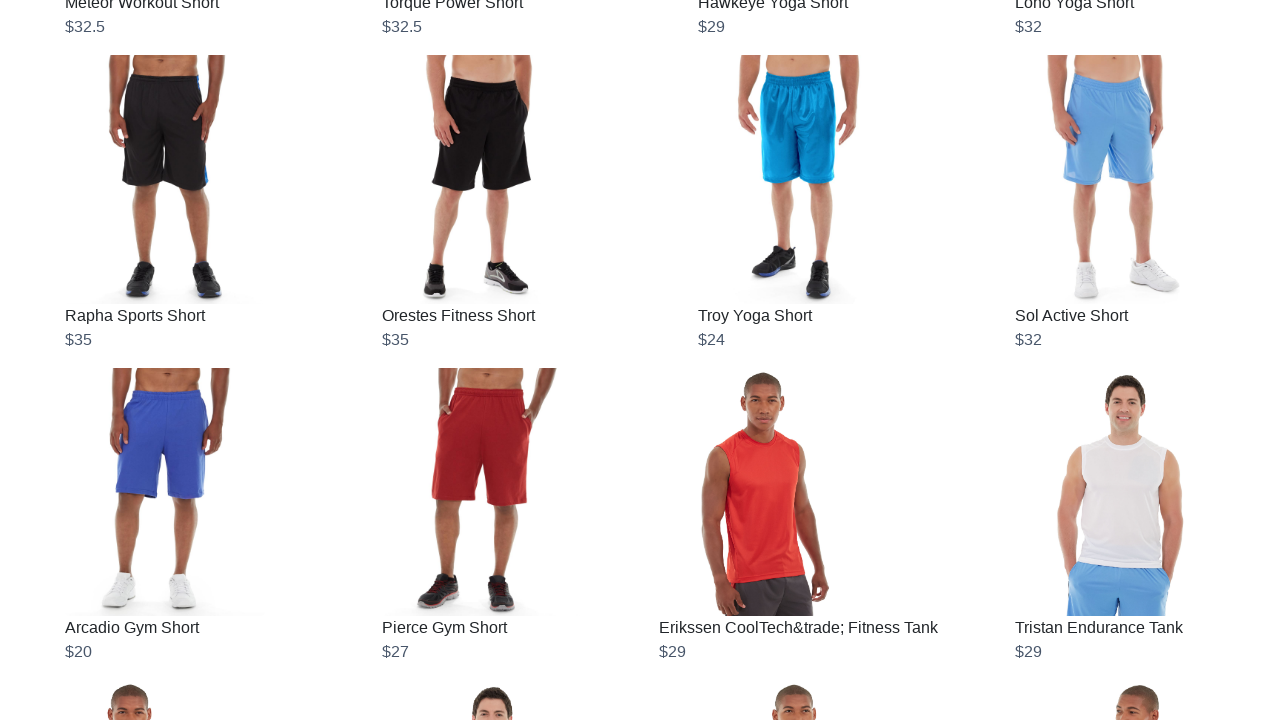

Scrolled to bottom of page
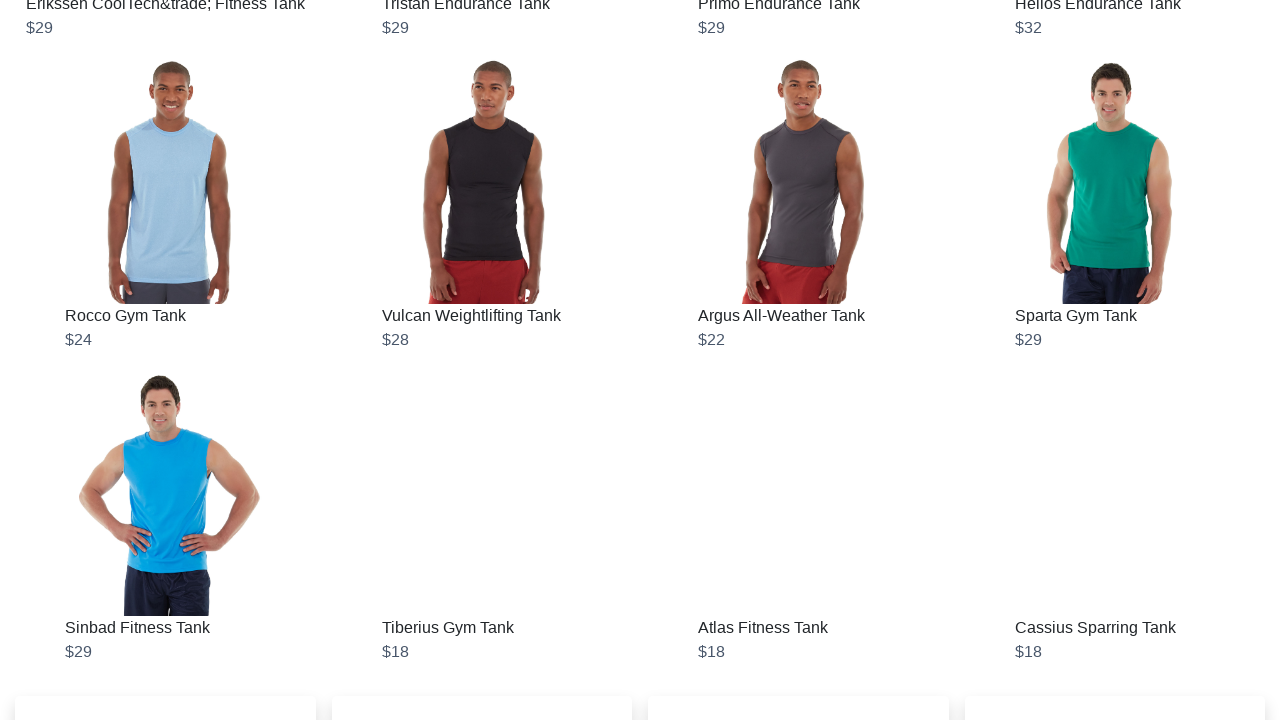

Waited 3 seconds for new content to load
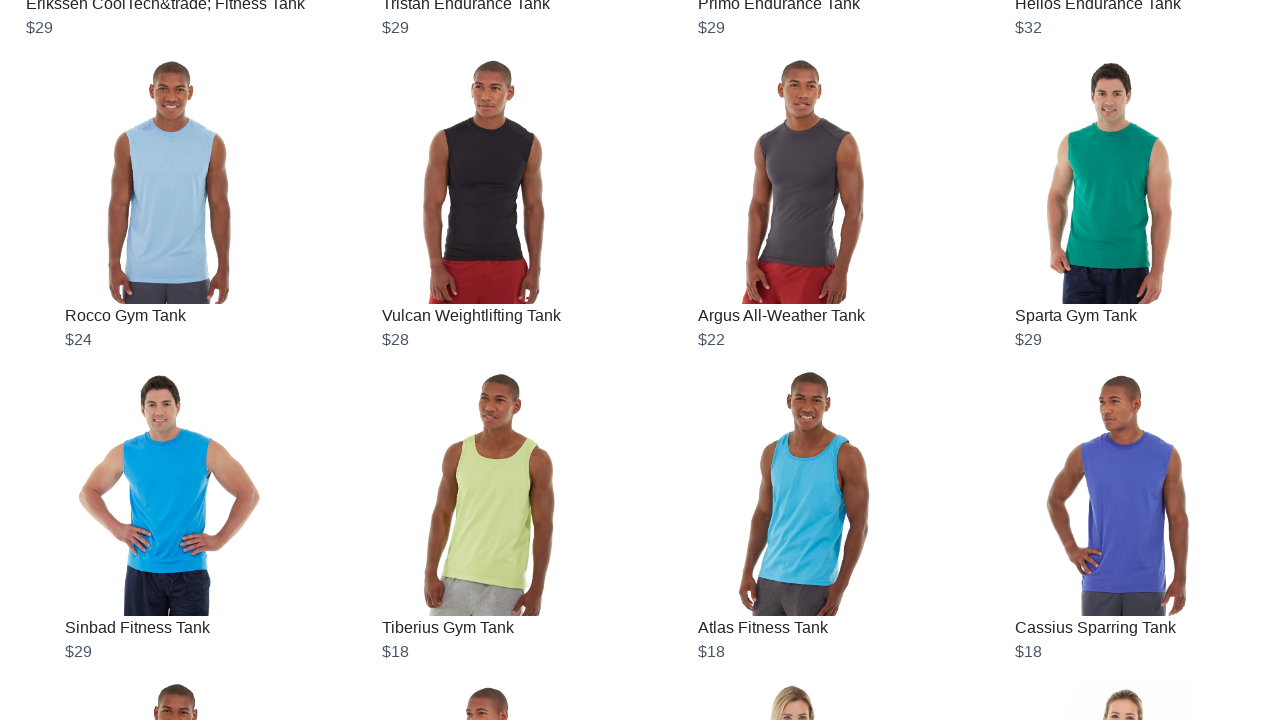

Retrieved current page height: 8875
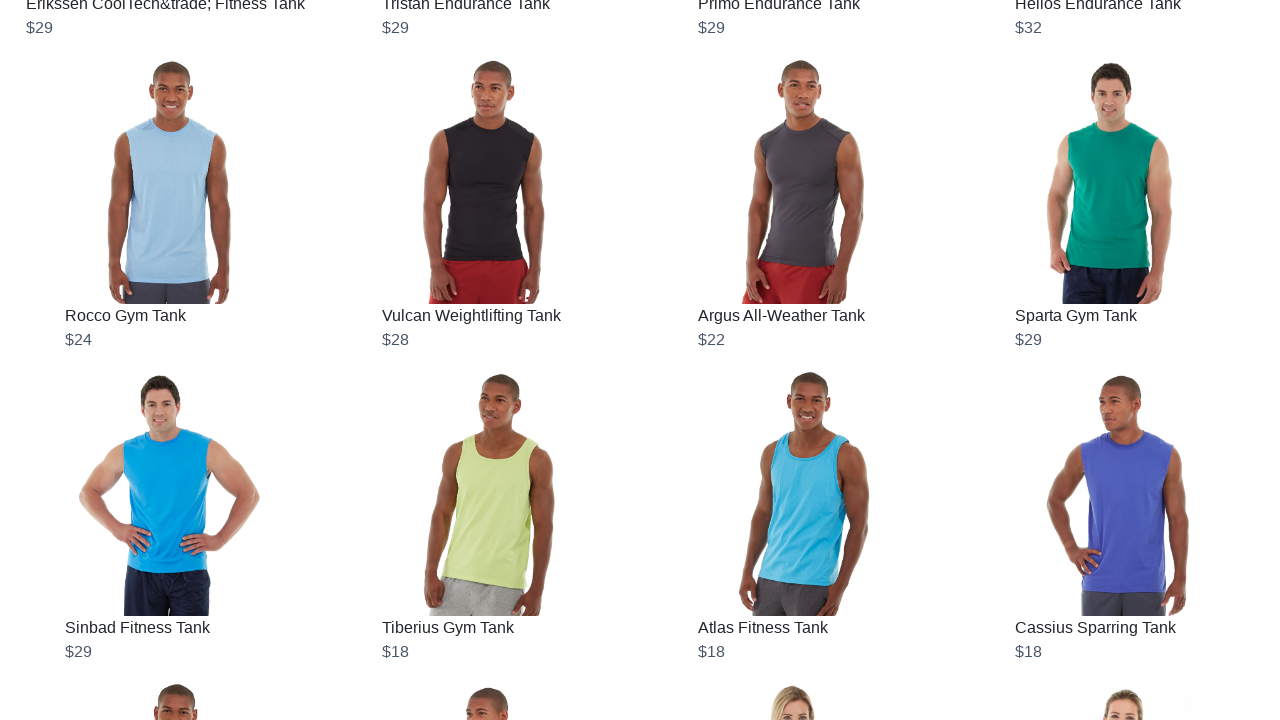

Scrolled to bottom of page
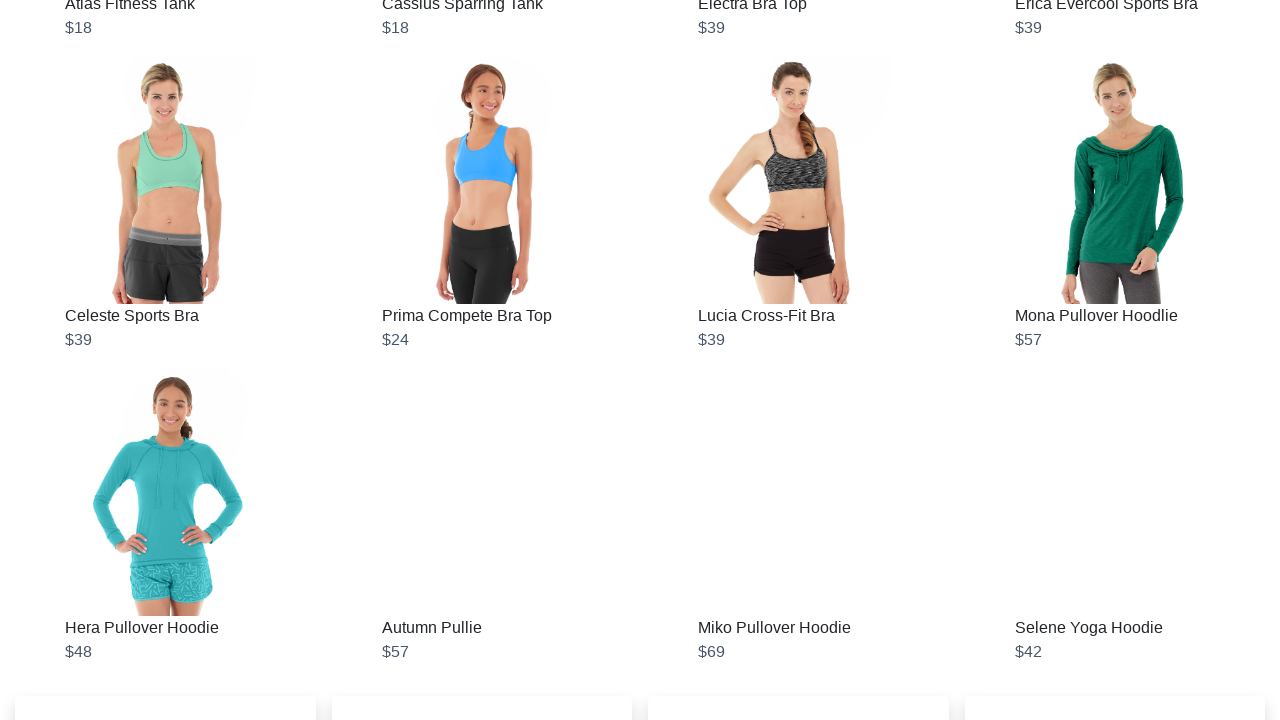

Waited 3 seconds for new content to load
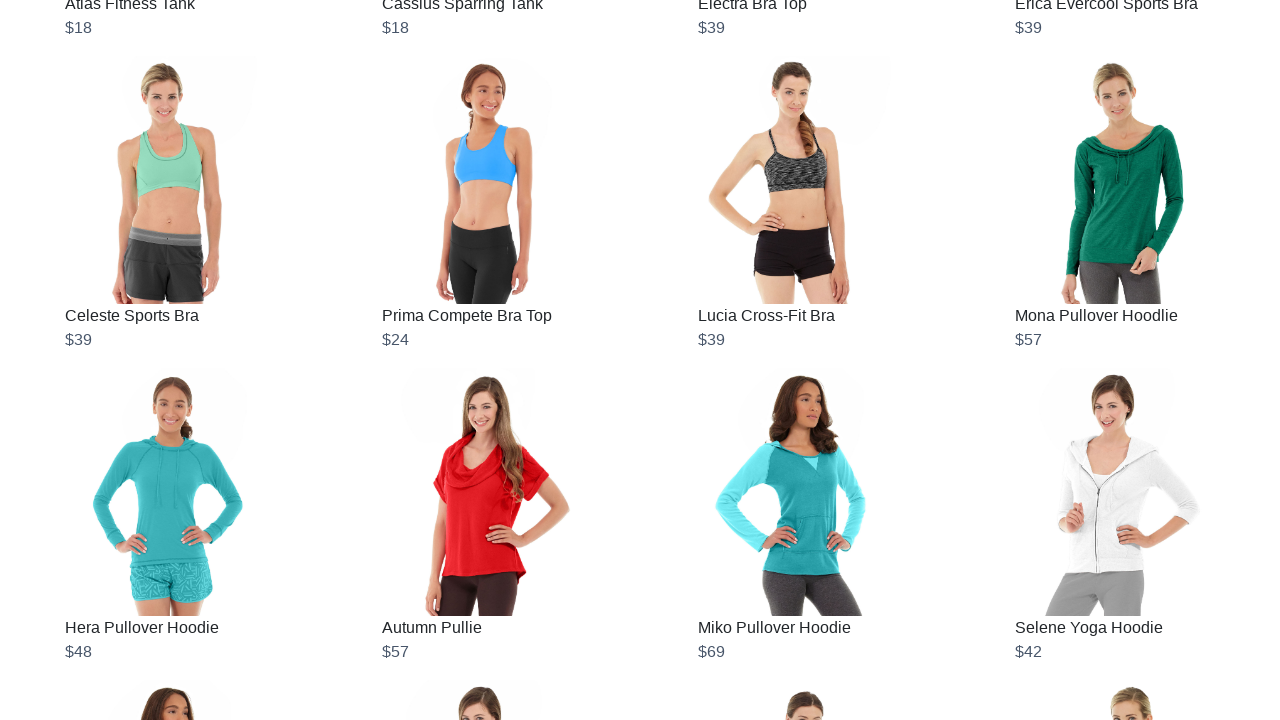

Retrieved current page height: 9811
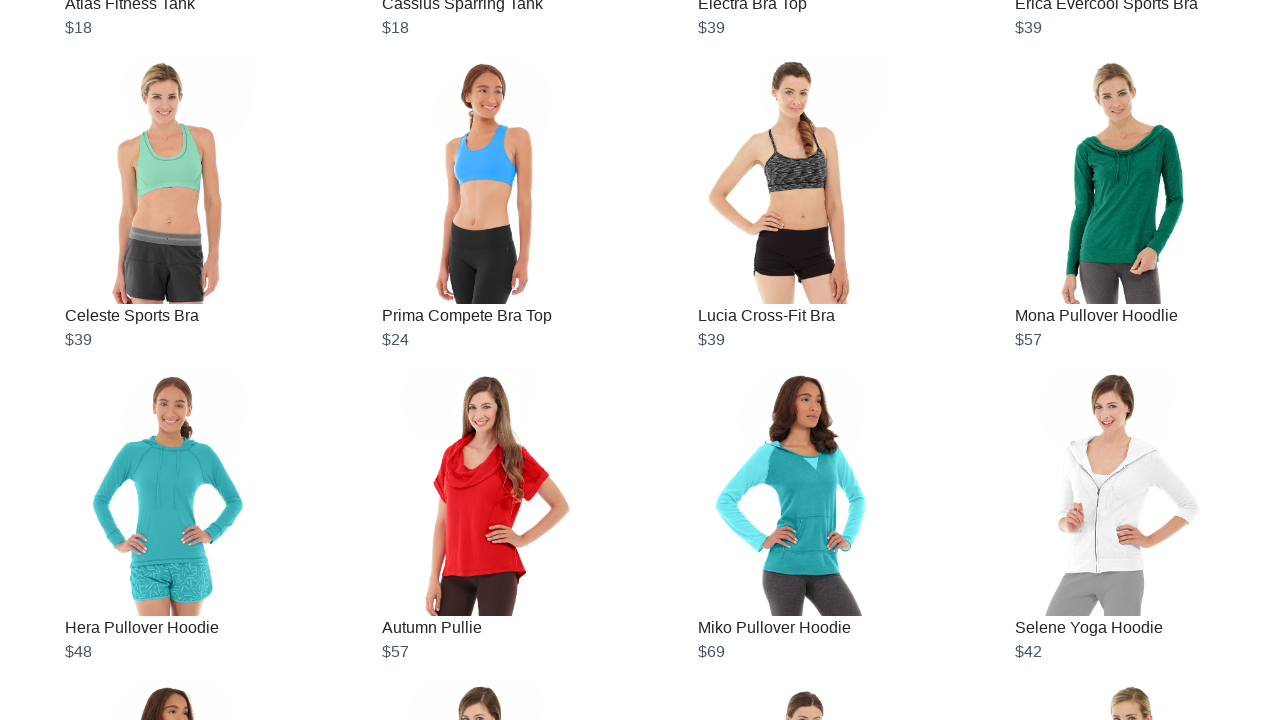

Scrolled to bottom of page
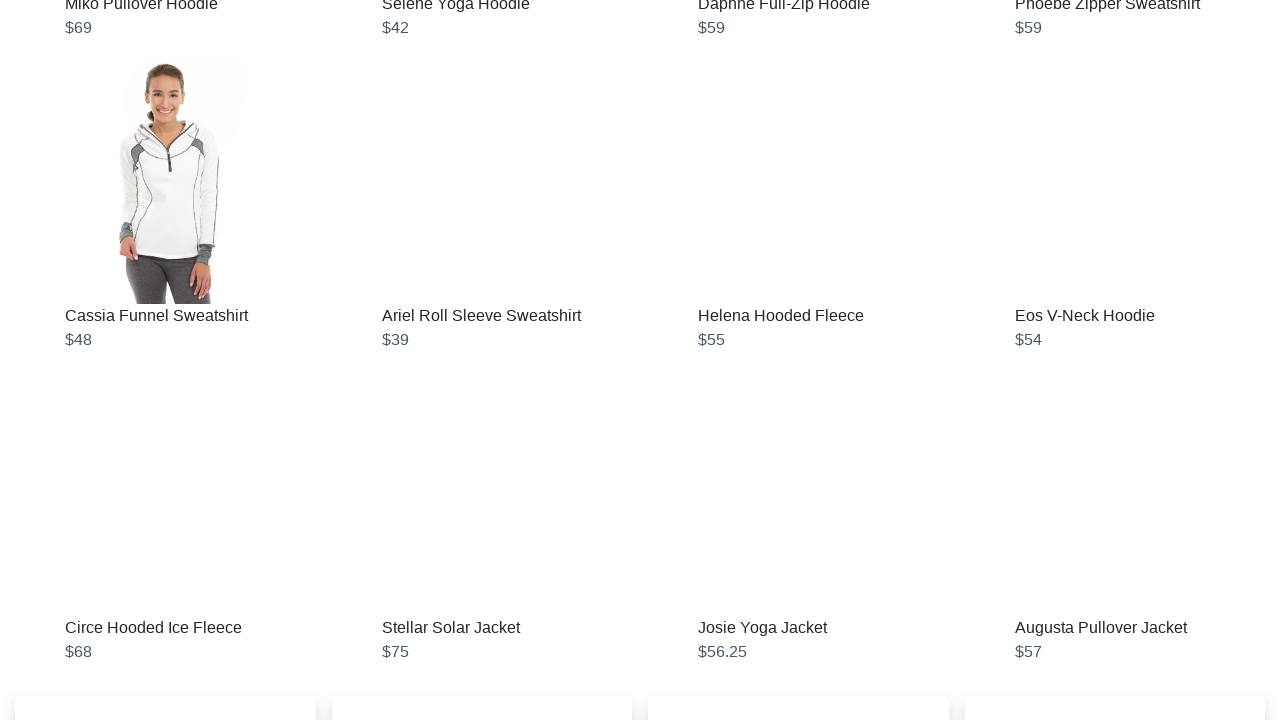

Waited 3 seconds for new content to load
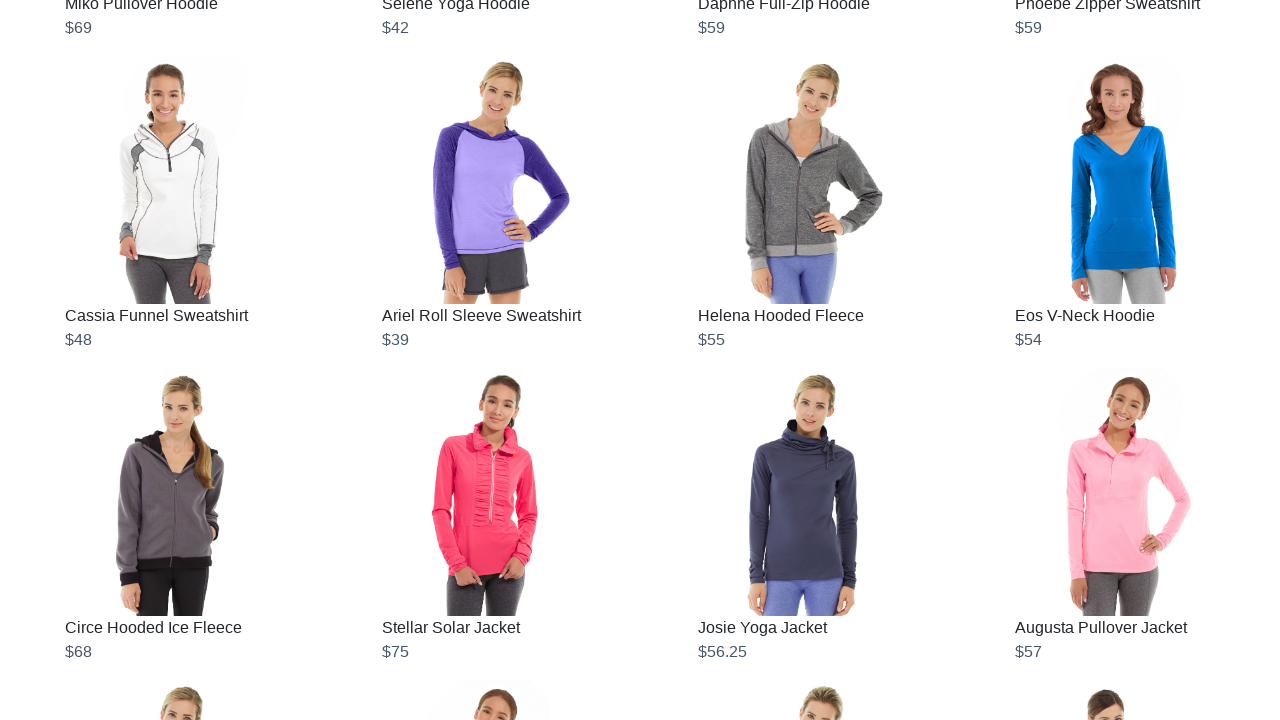

Retrieved current page height: 10747
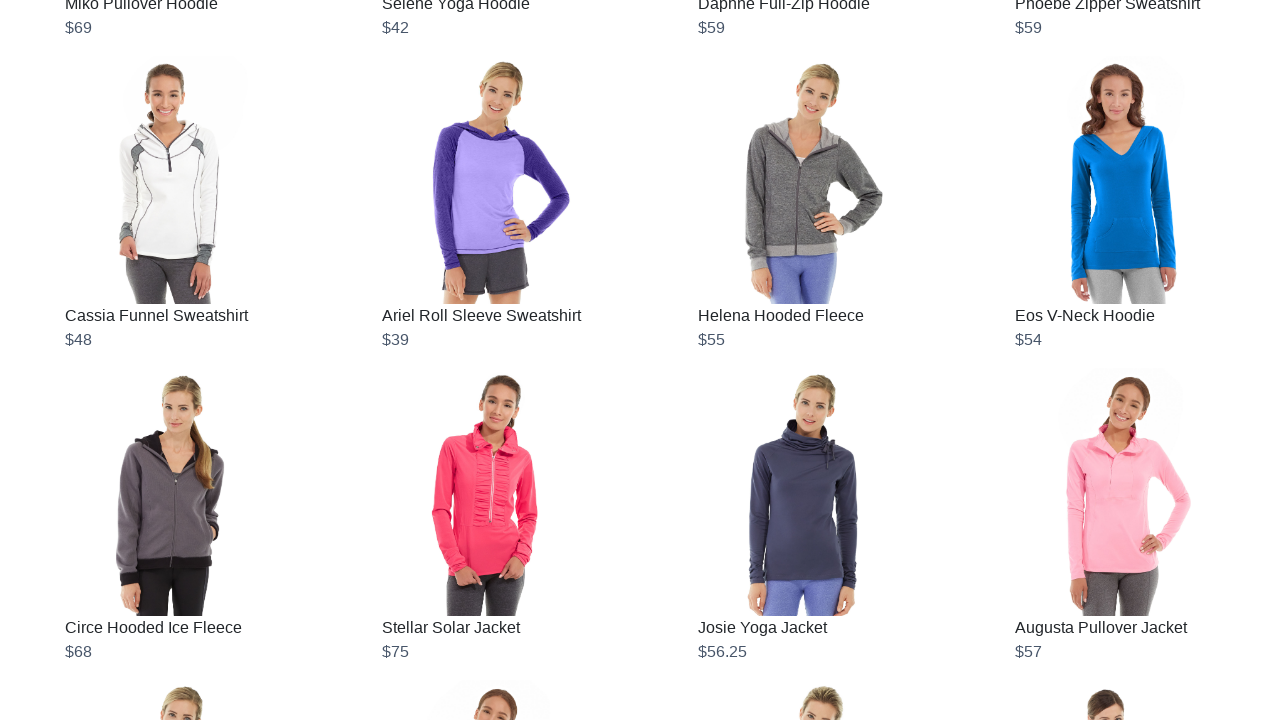

Scrolled to bottom of page
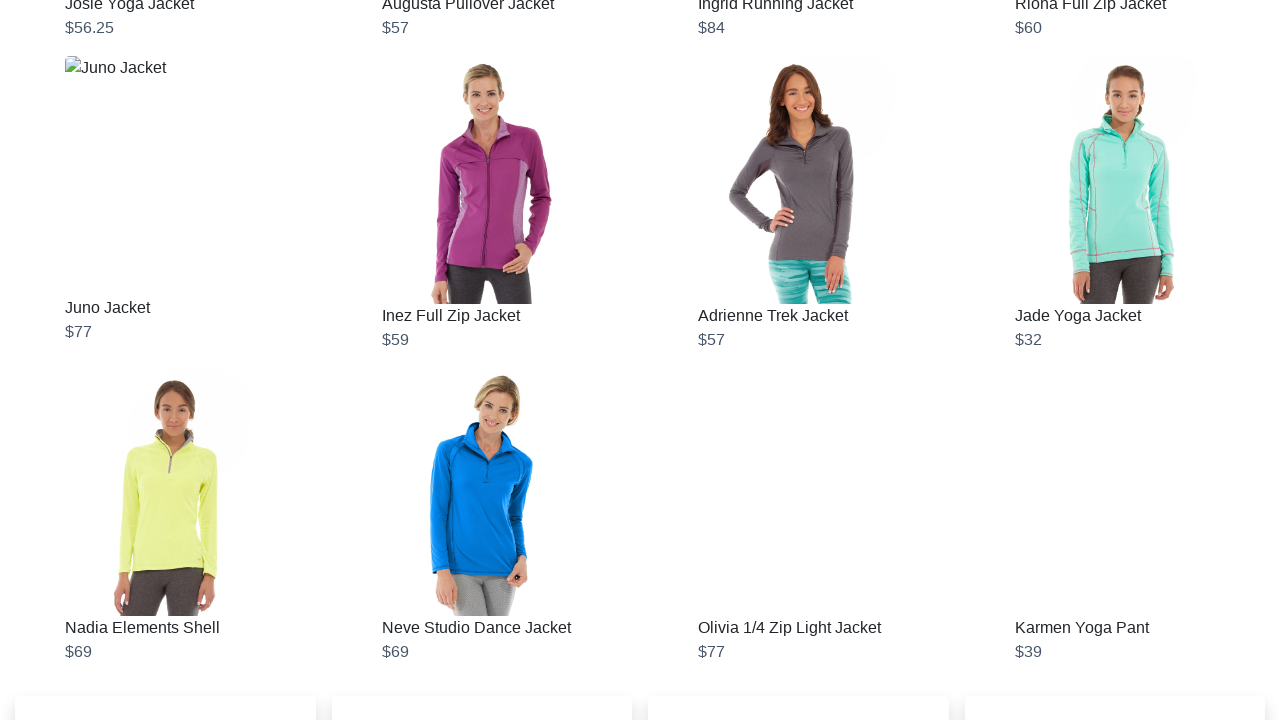

Waited 3 seconds for new content to load
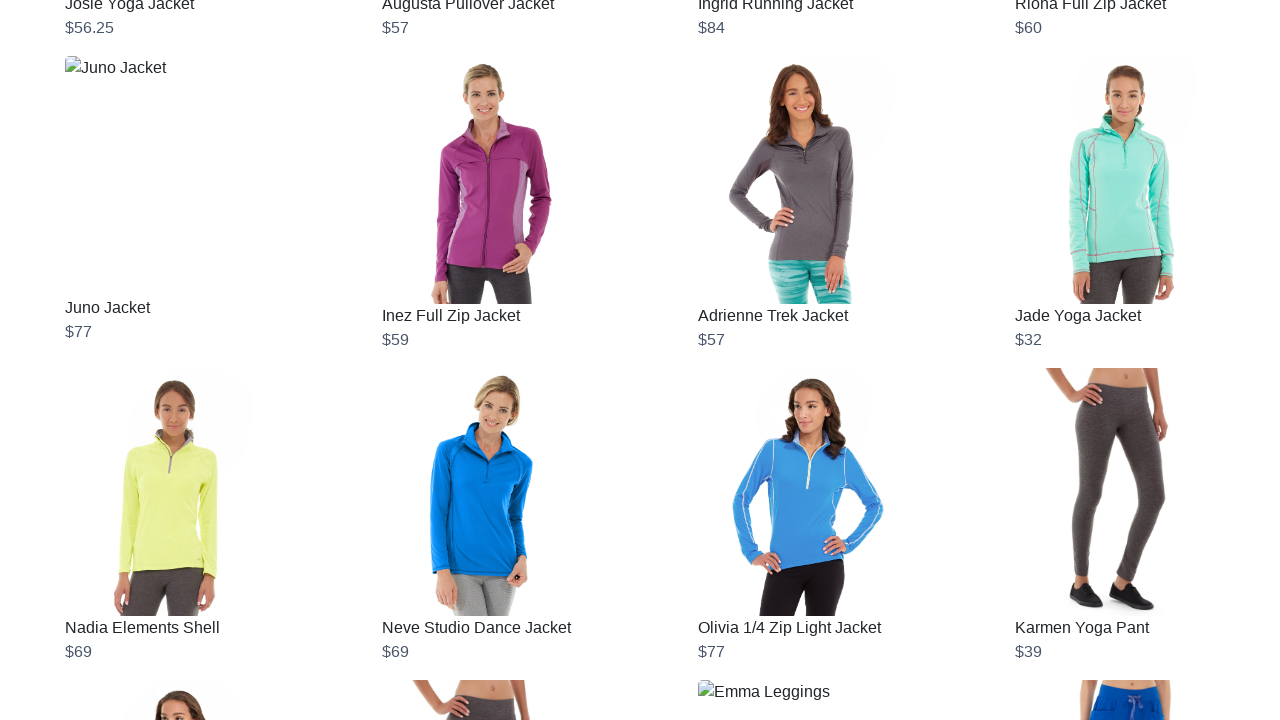

Retrieved current page height: 11684
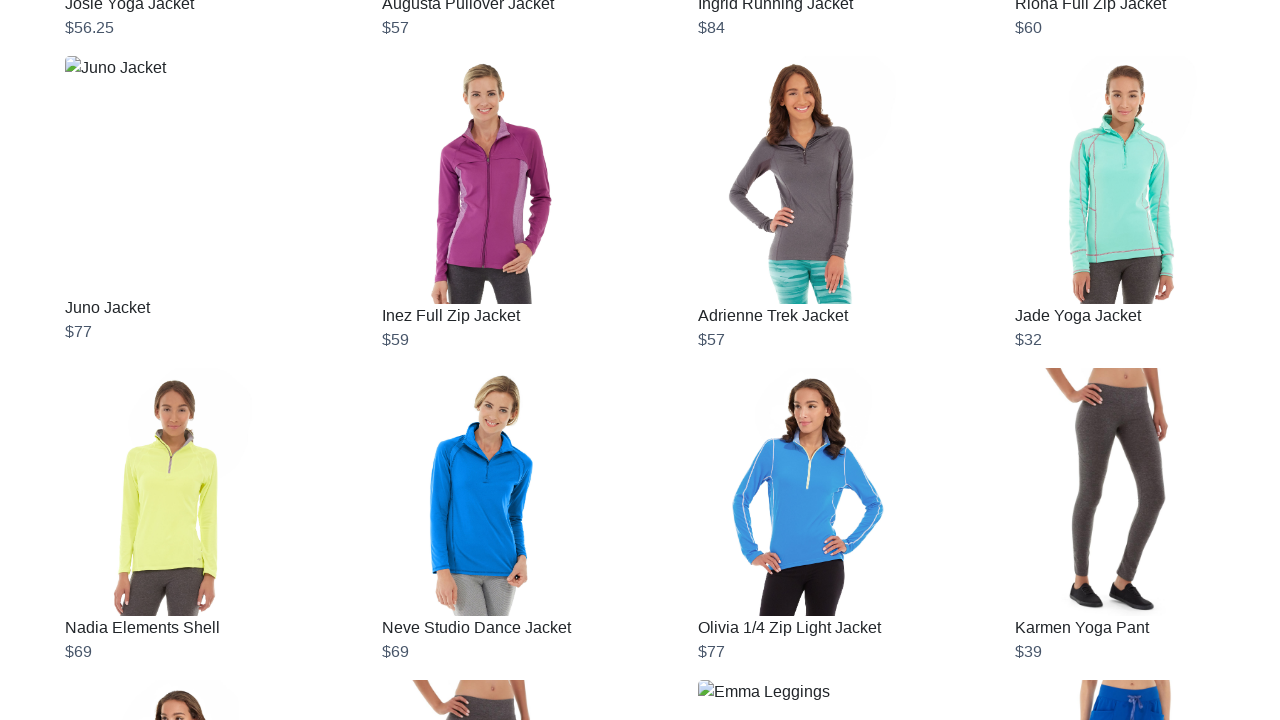

Scrolled to bottom of page
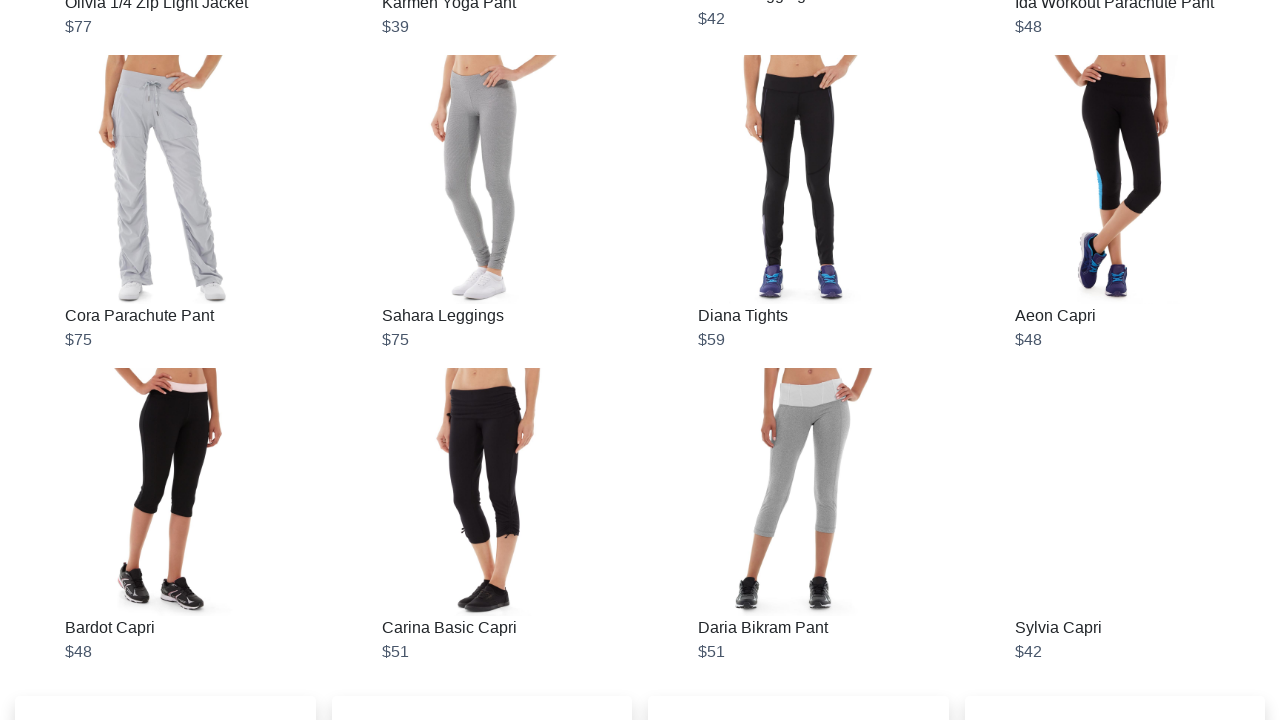

Waited 3 seconds for new content to load
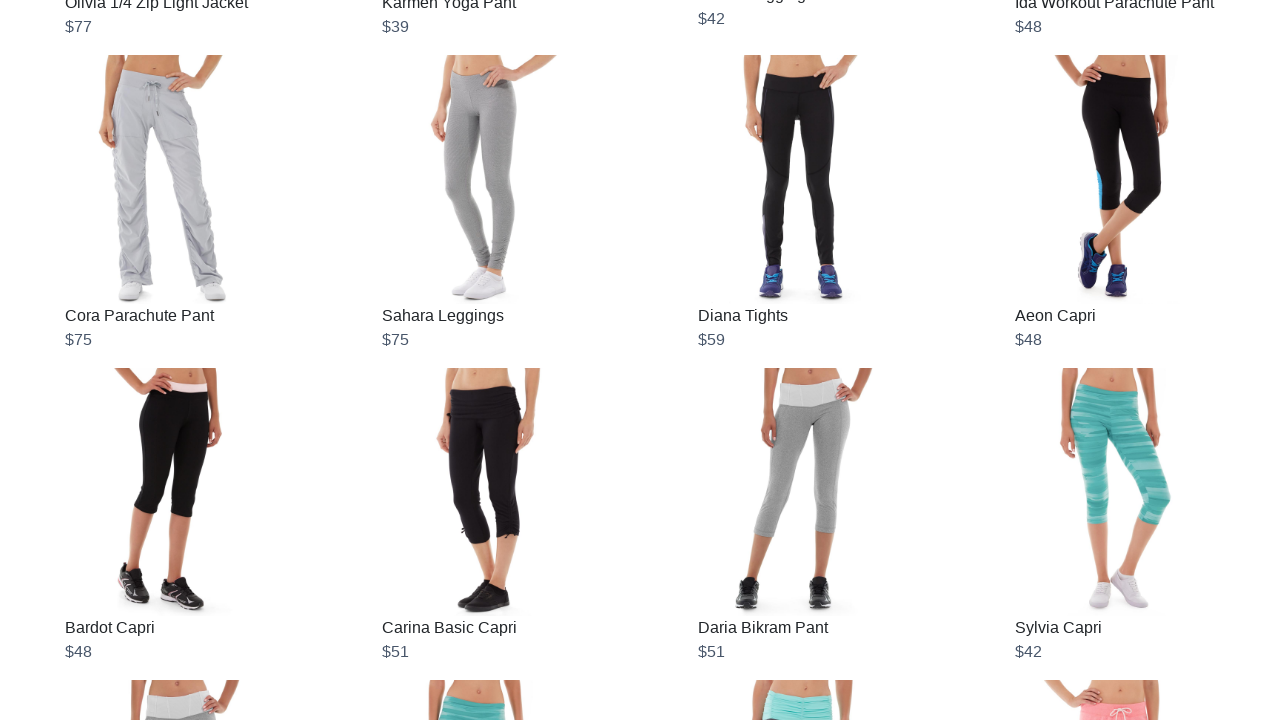

Retrieved current page height: 12620
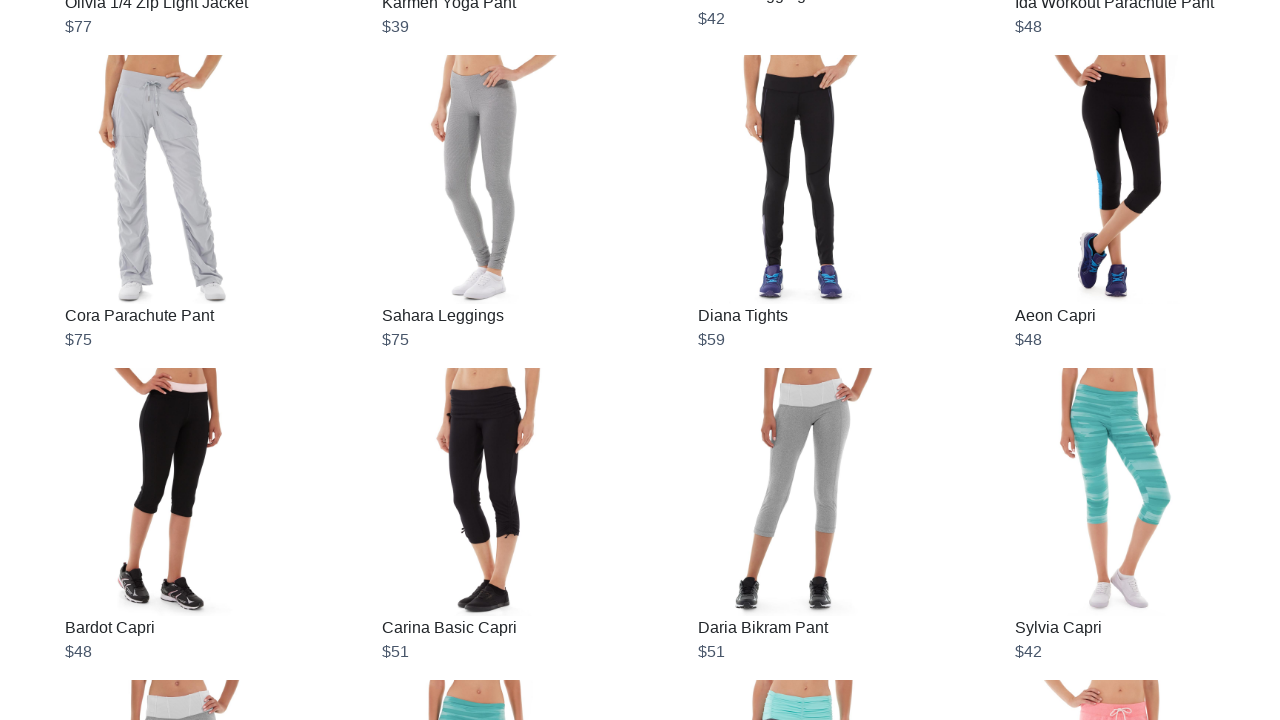

Scrolled to bottom of page
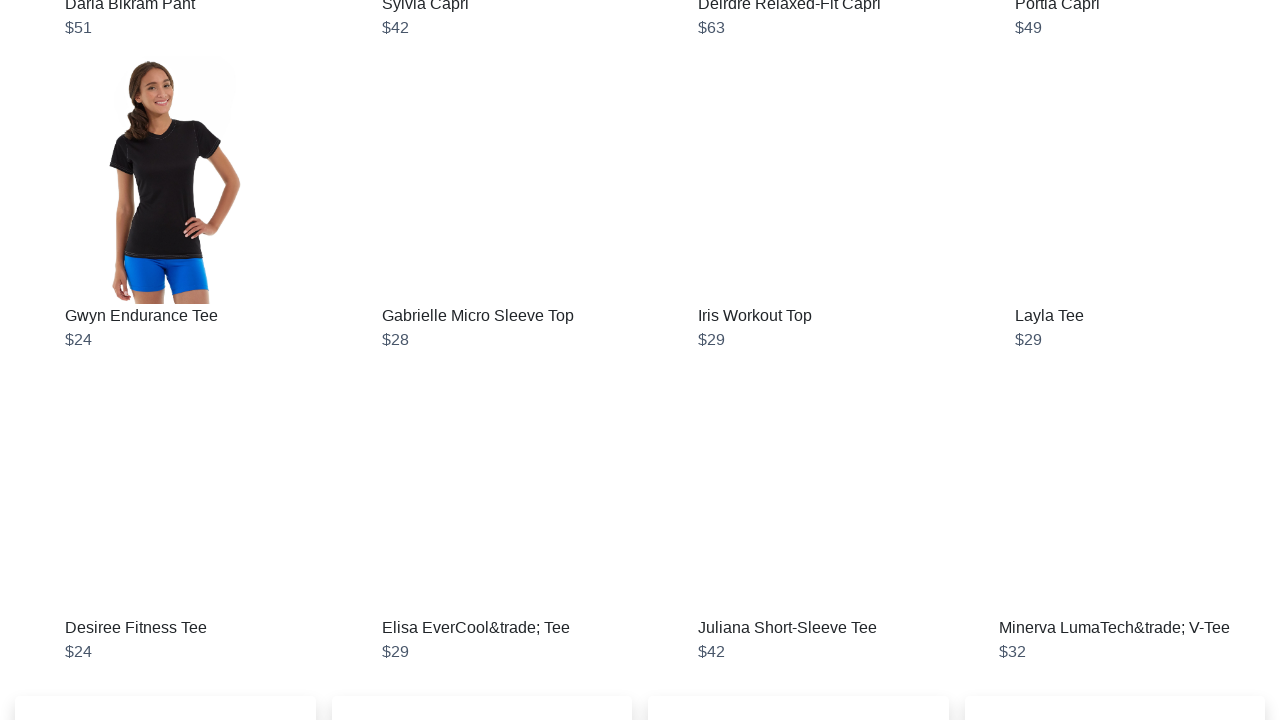

Waited 3 seconds for new content to load
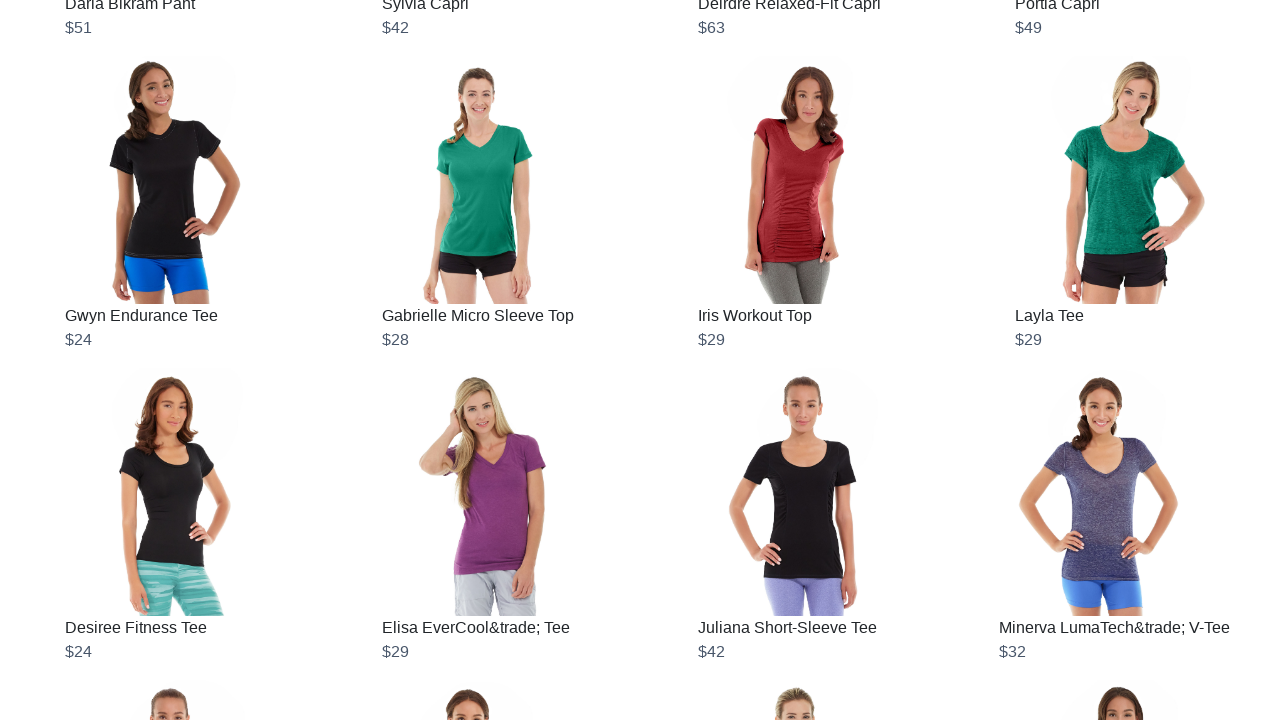

Retrieved current page height: 13556
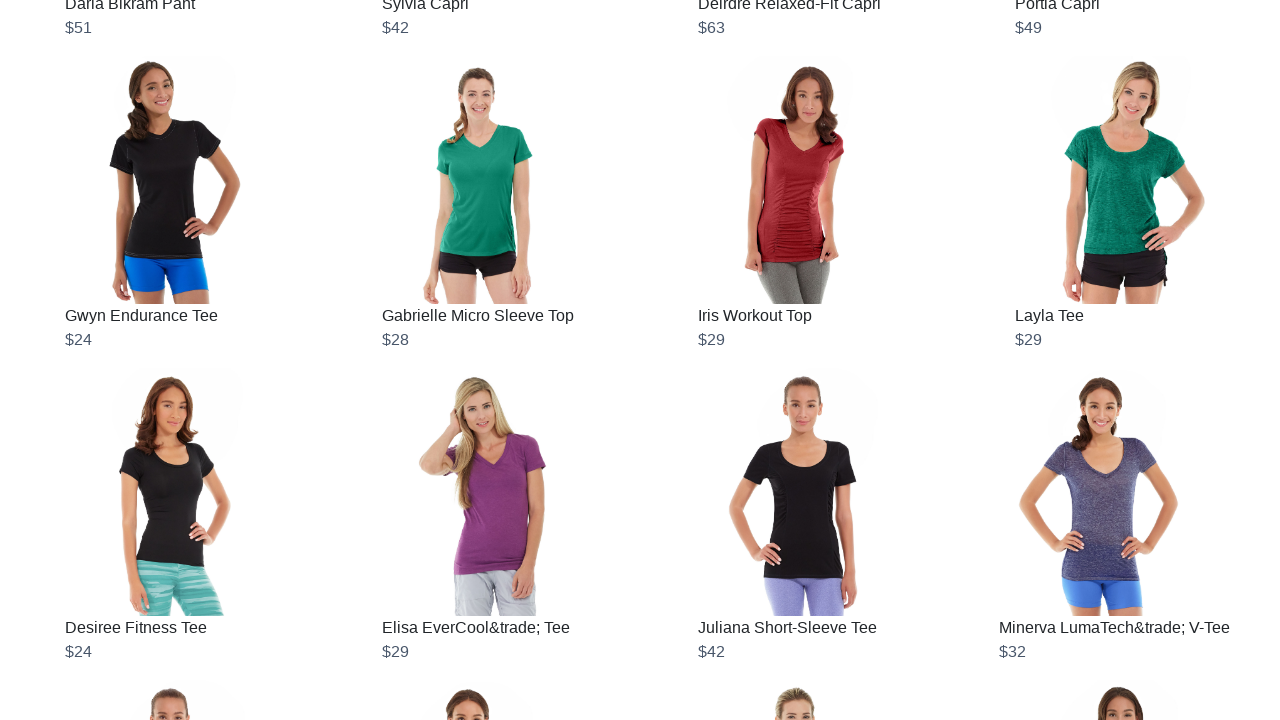

Scrolled to bottom of page
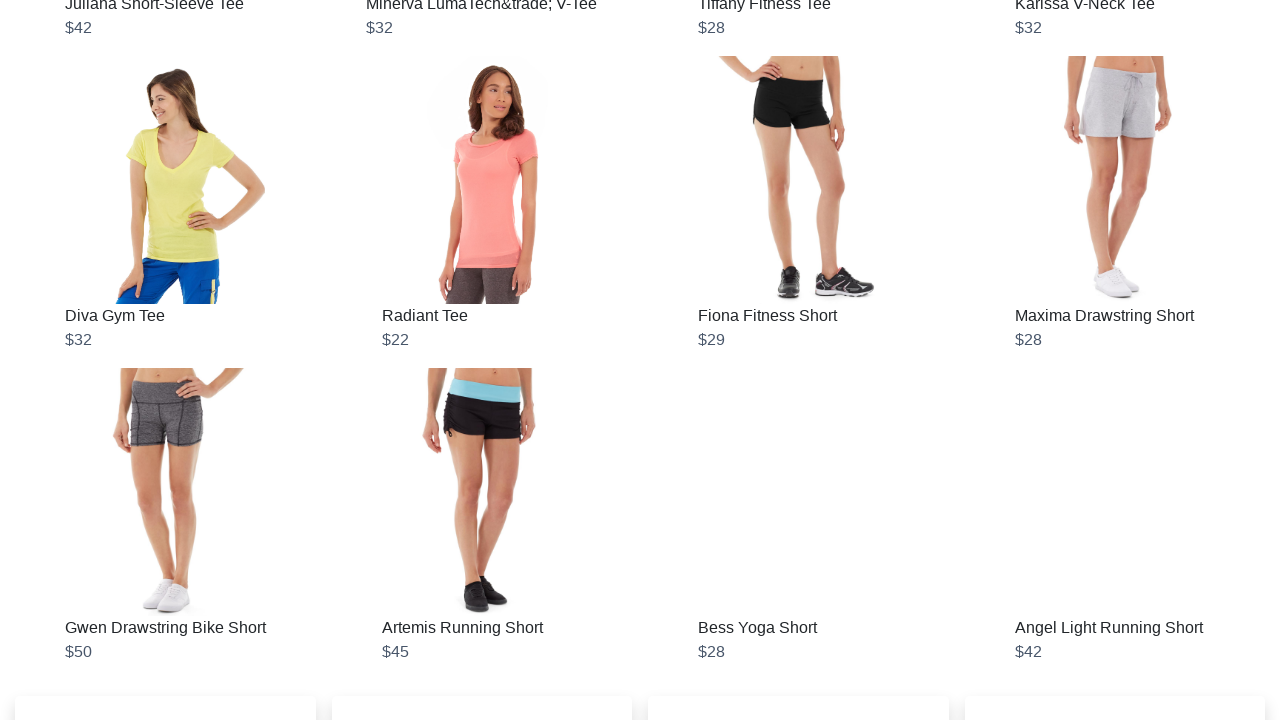

Waited 3 seconds for new content to load
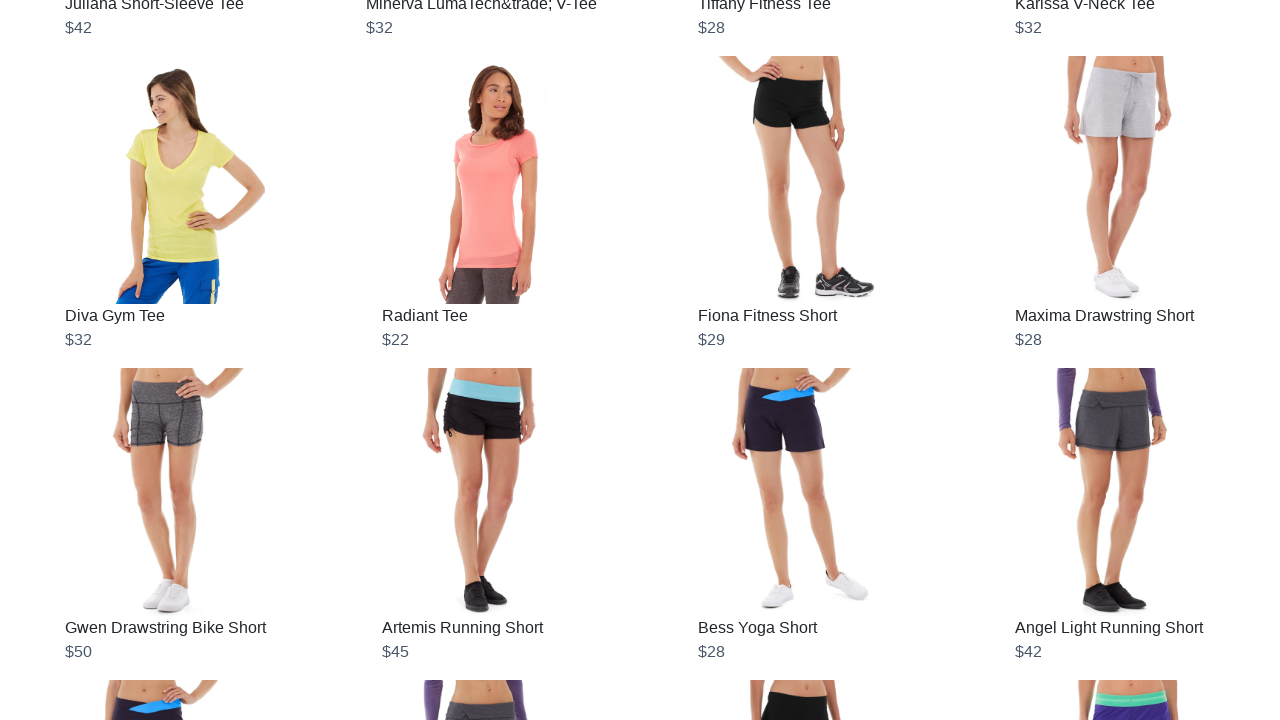

Retrieved current page height: 14493
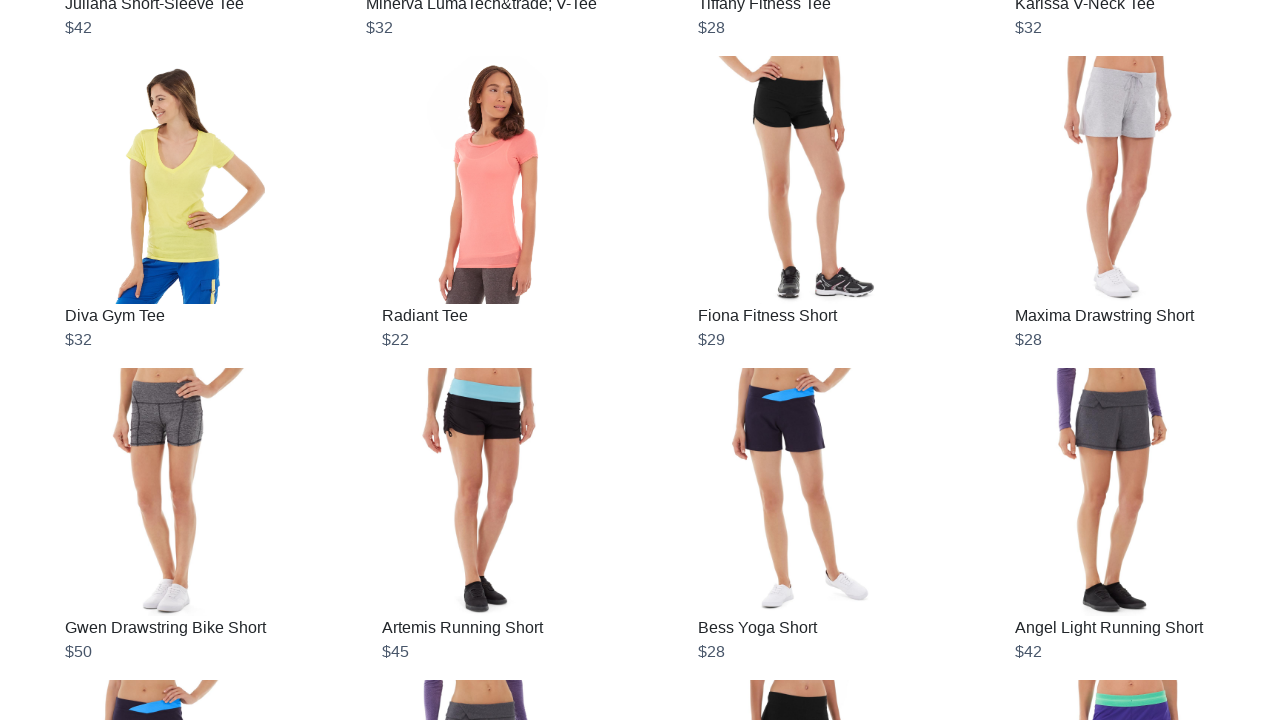

Scrolled to bottom of page
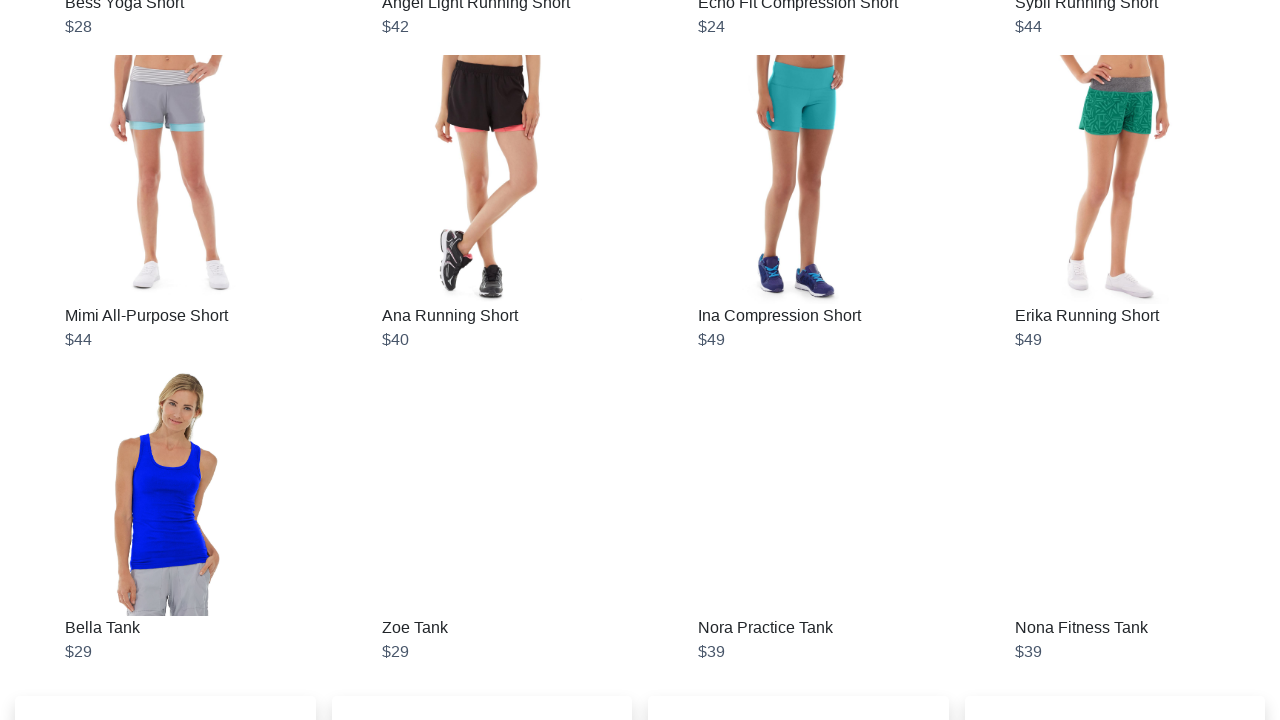

Waited 3 seconds for new content to load
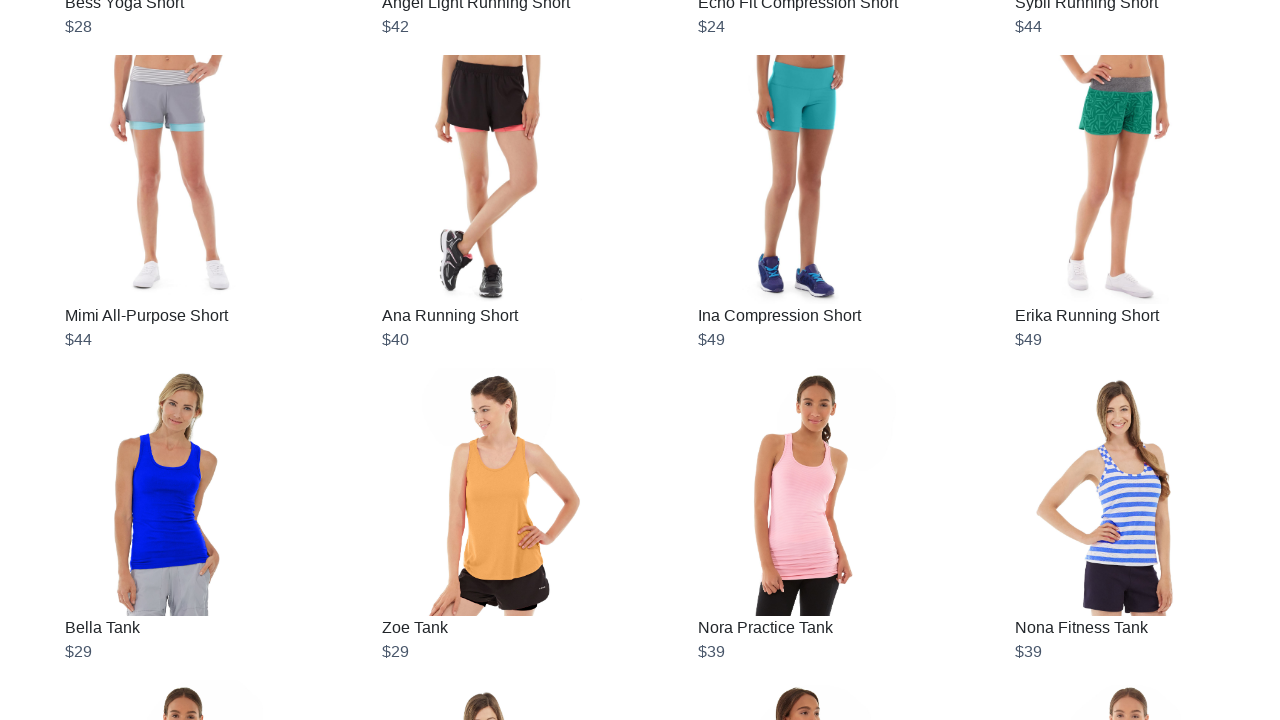

Retrieved current page height: 15117
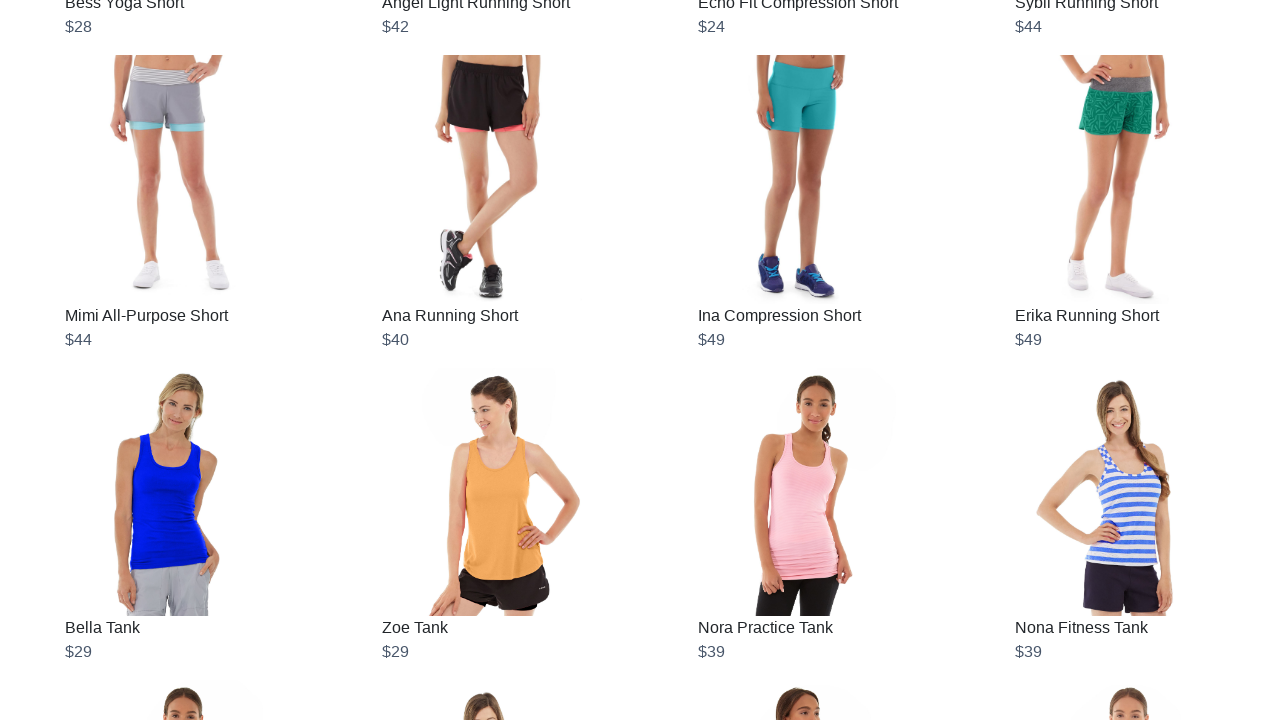

Scrolled to bottom of page
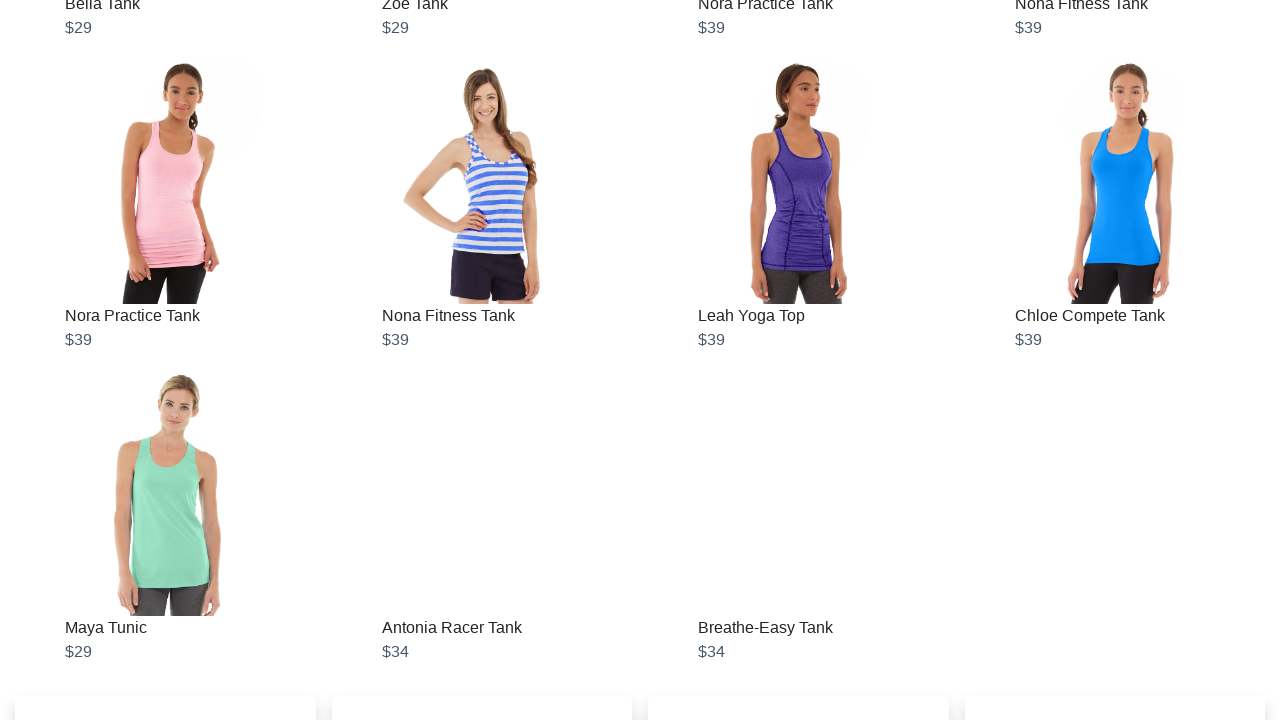

Waited 3 seconds for new content to load
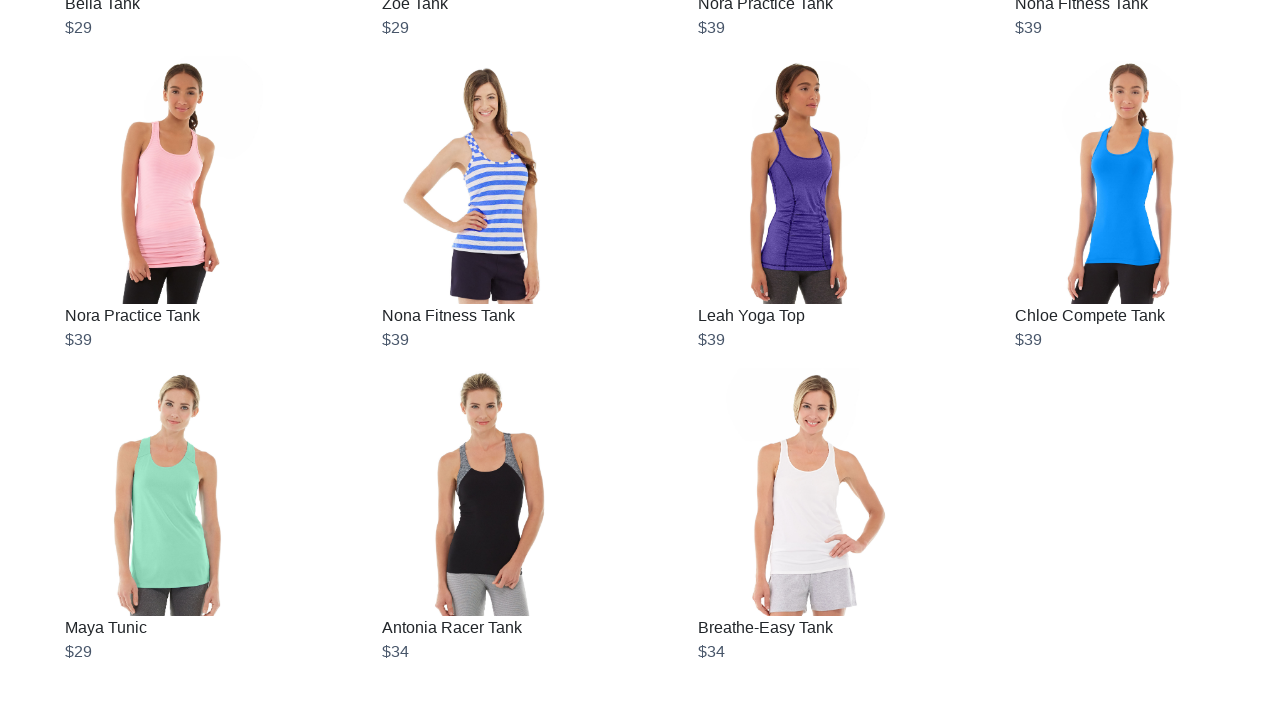

Retrieved current page height: 15117
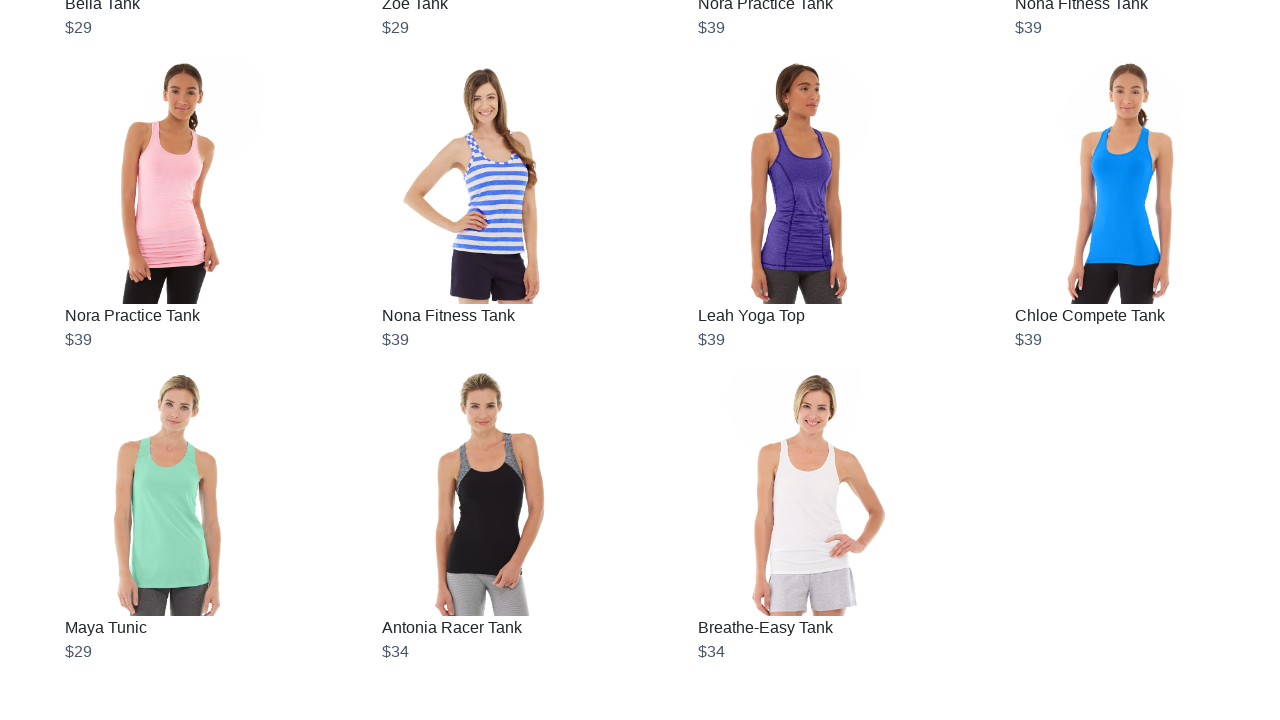

No new content loaded, breaking infinite scroll loop
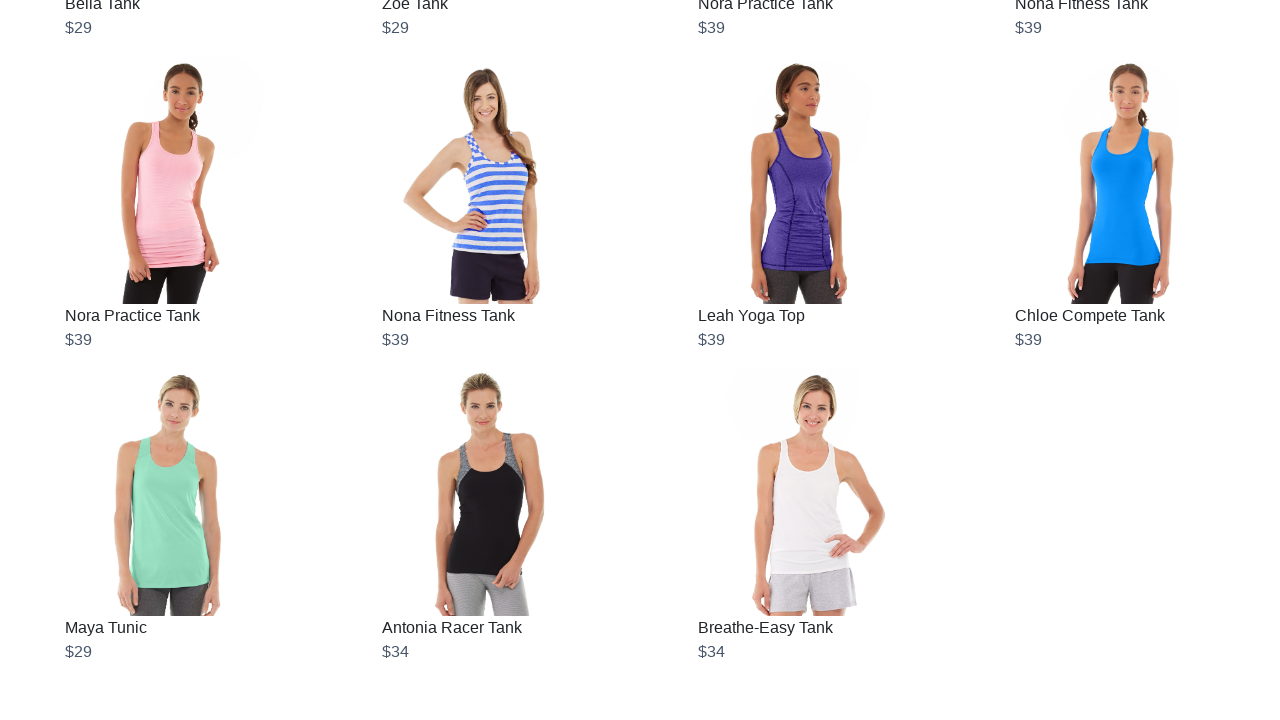

Product info elements are present
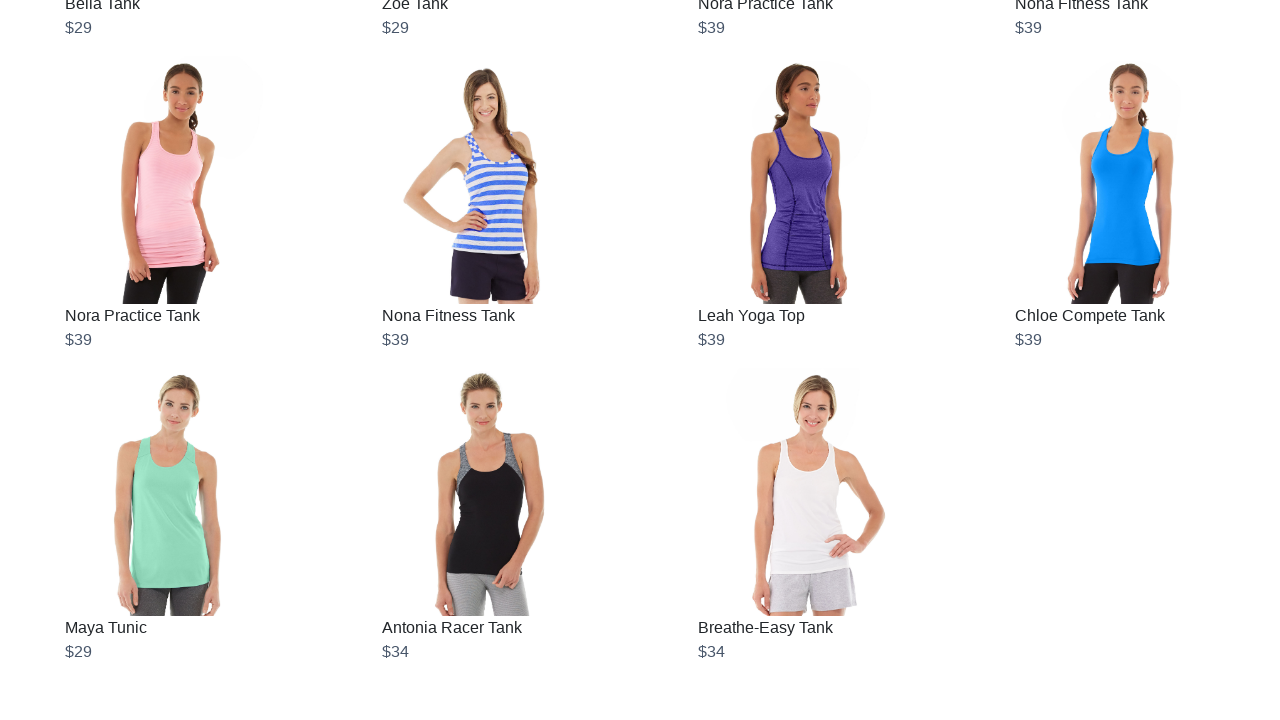

Product name elements are visible
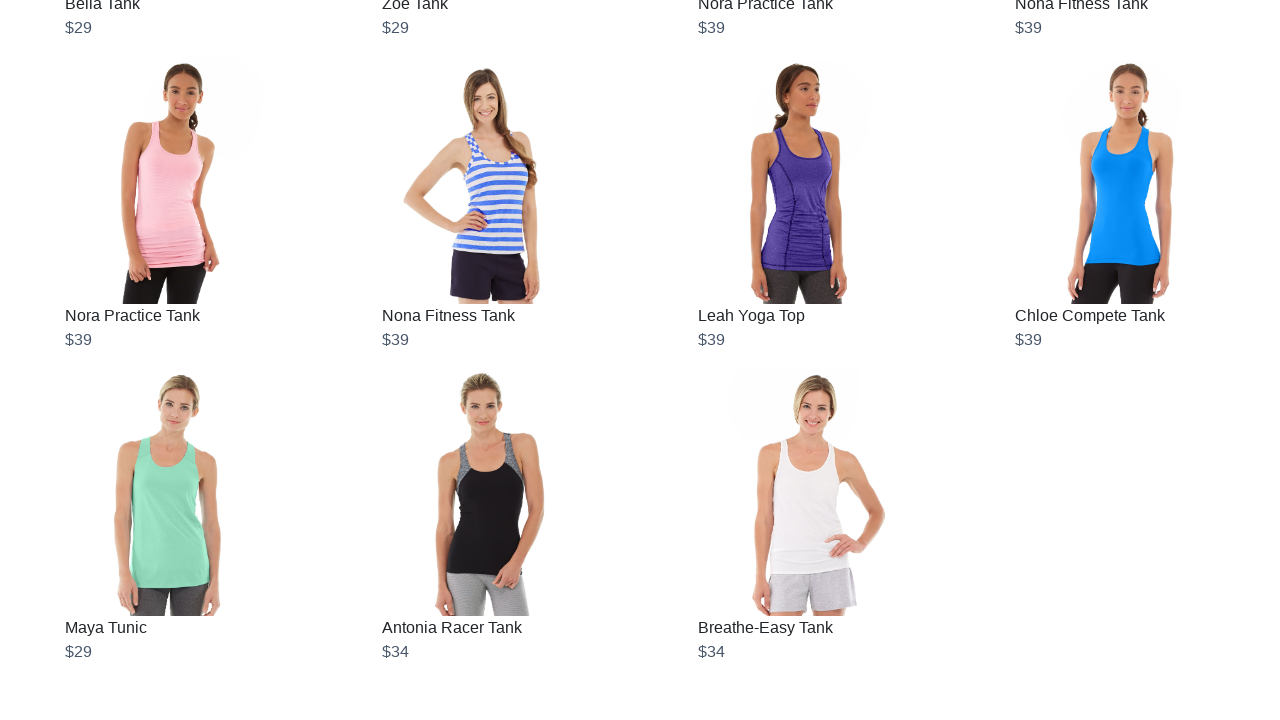

Product price elements are visible
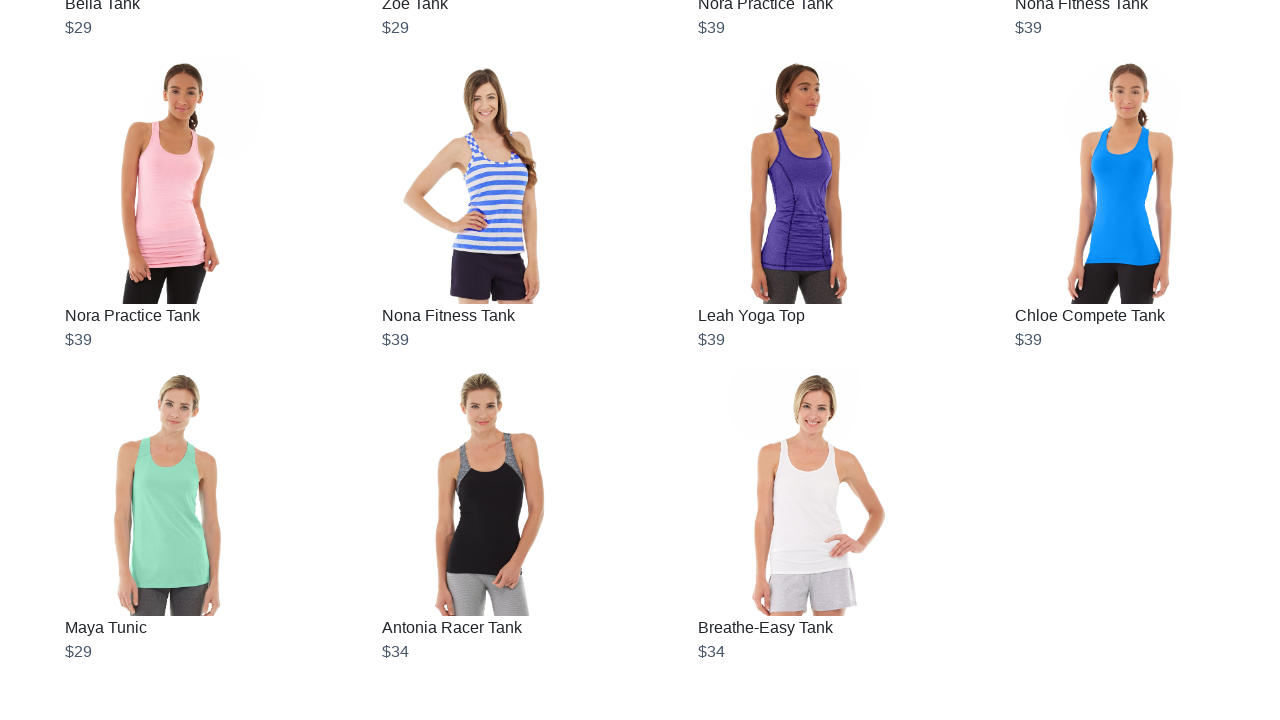

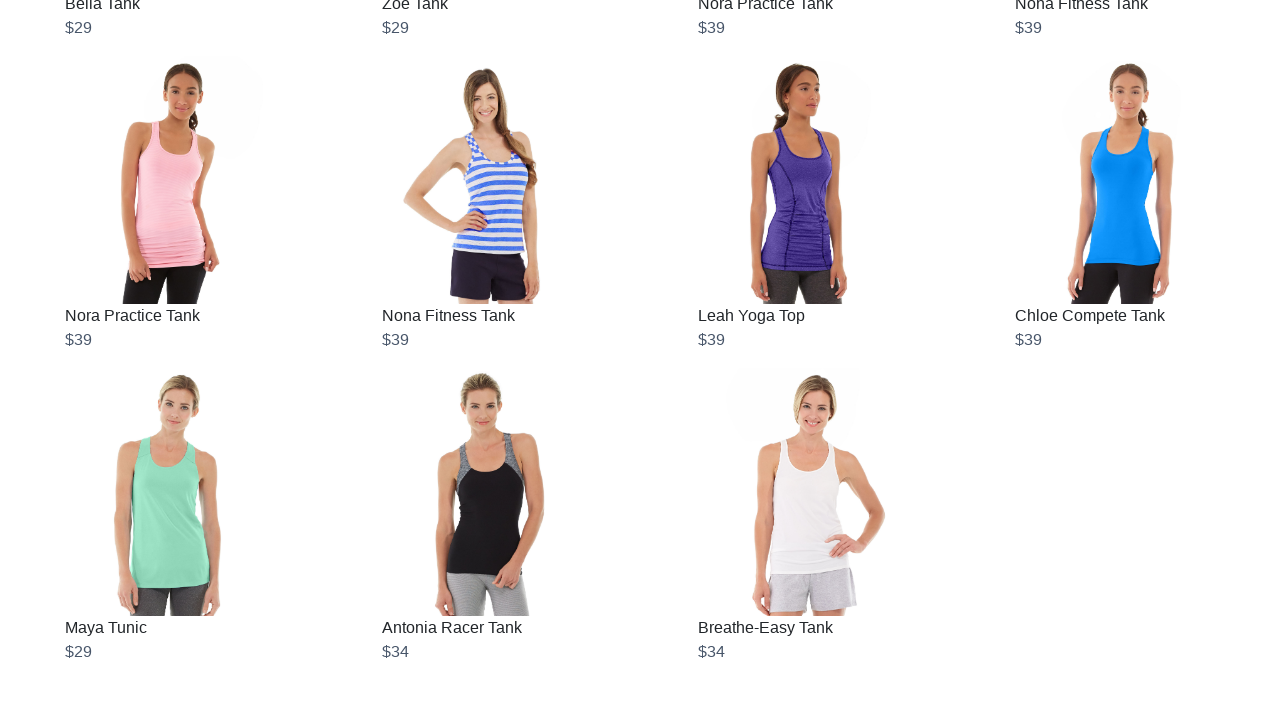